Completes the CSS Diner game by entering CSS selectors for each level, testing various CSS selector patterns from basic element selectors to advanced pseudo-selectors

Starting URL: https://flukeout.github.io/

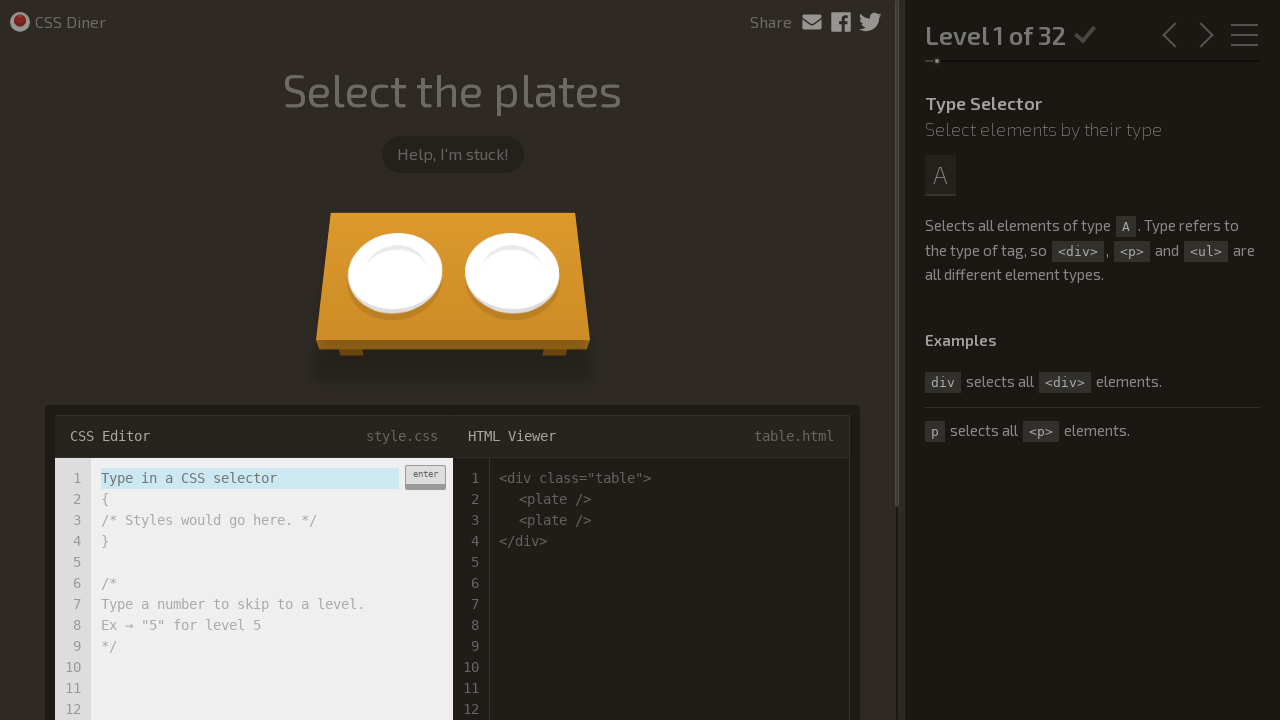

CSS Diner game loaded and input field is ready
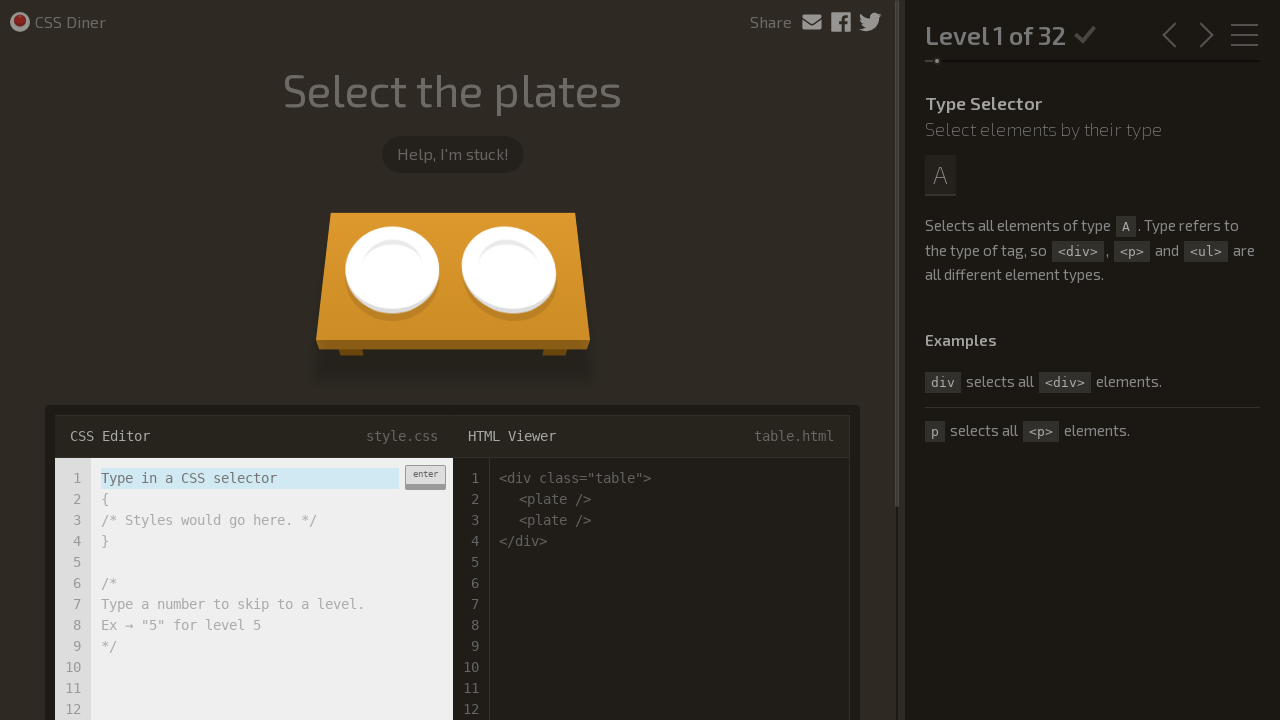

Entered 'plate' selector for Level 1 on .input-strobe
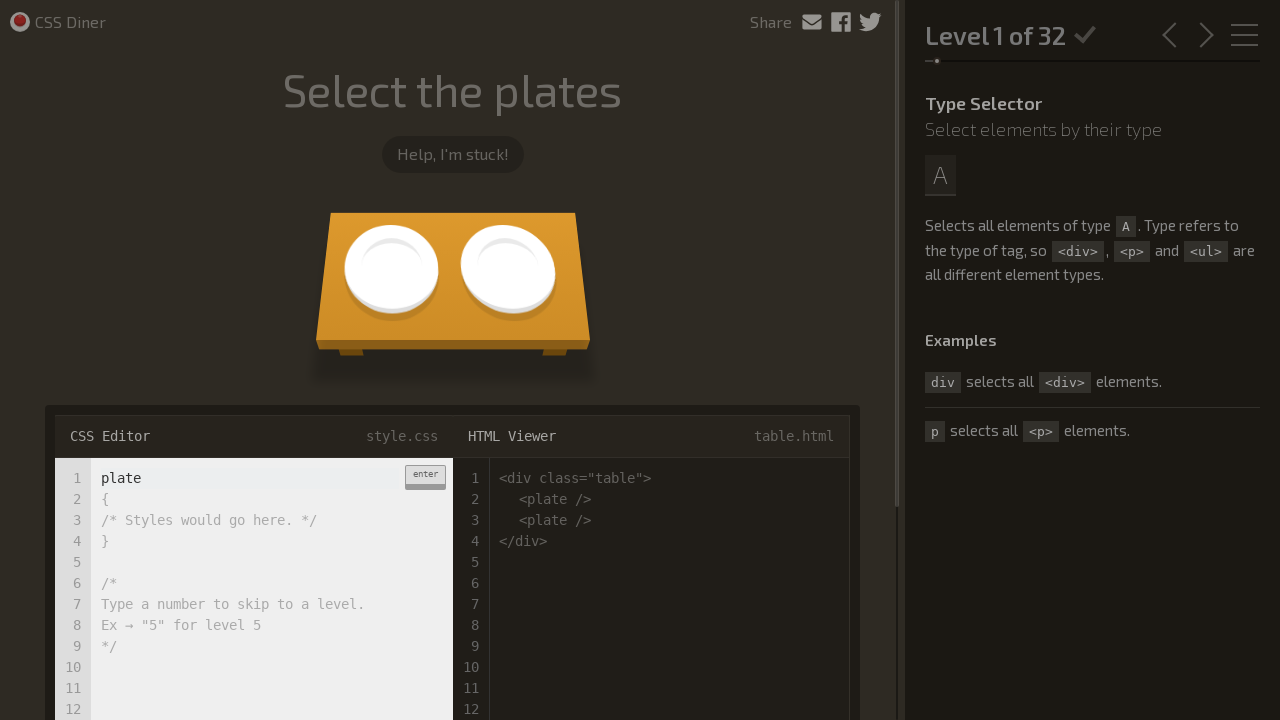

Submitted 'plate' selector at (425, 477) on .enter-button
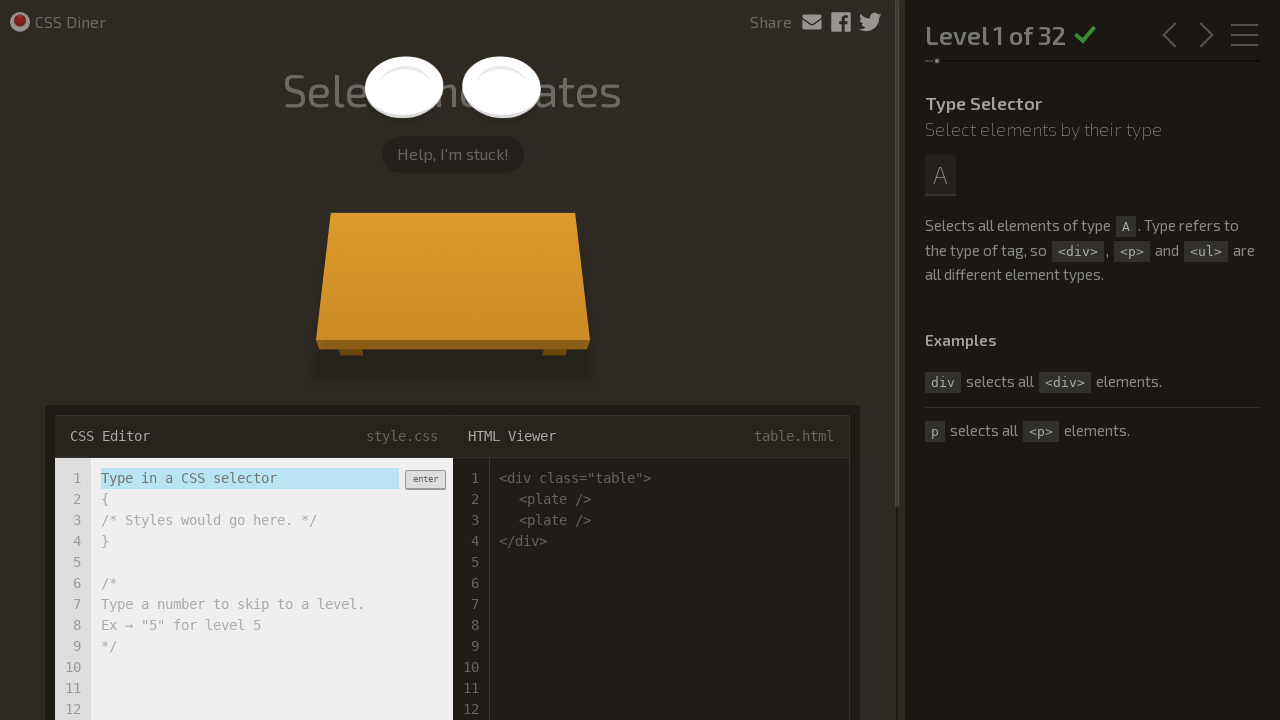

Level 1 completed: plates selected
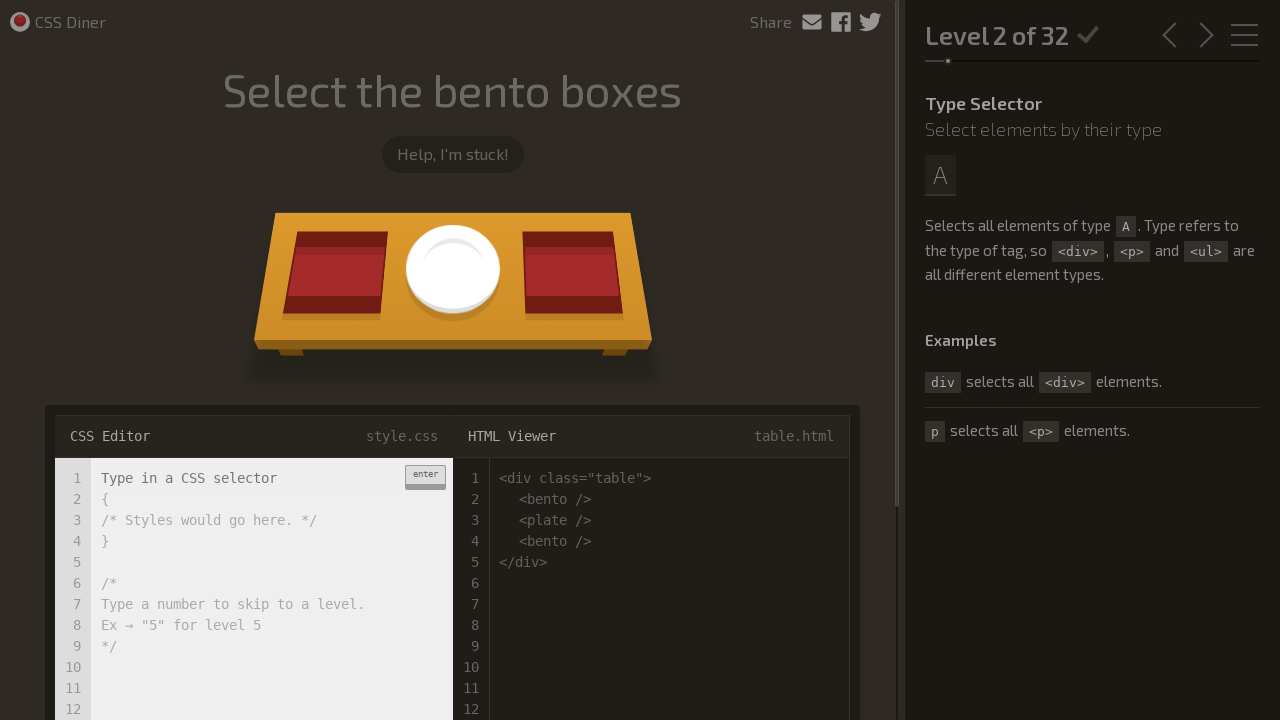

Entered 'bento' selector for Level 2 on .input-strobe
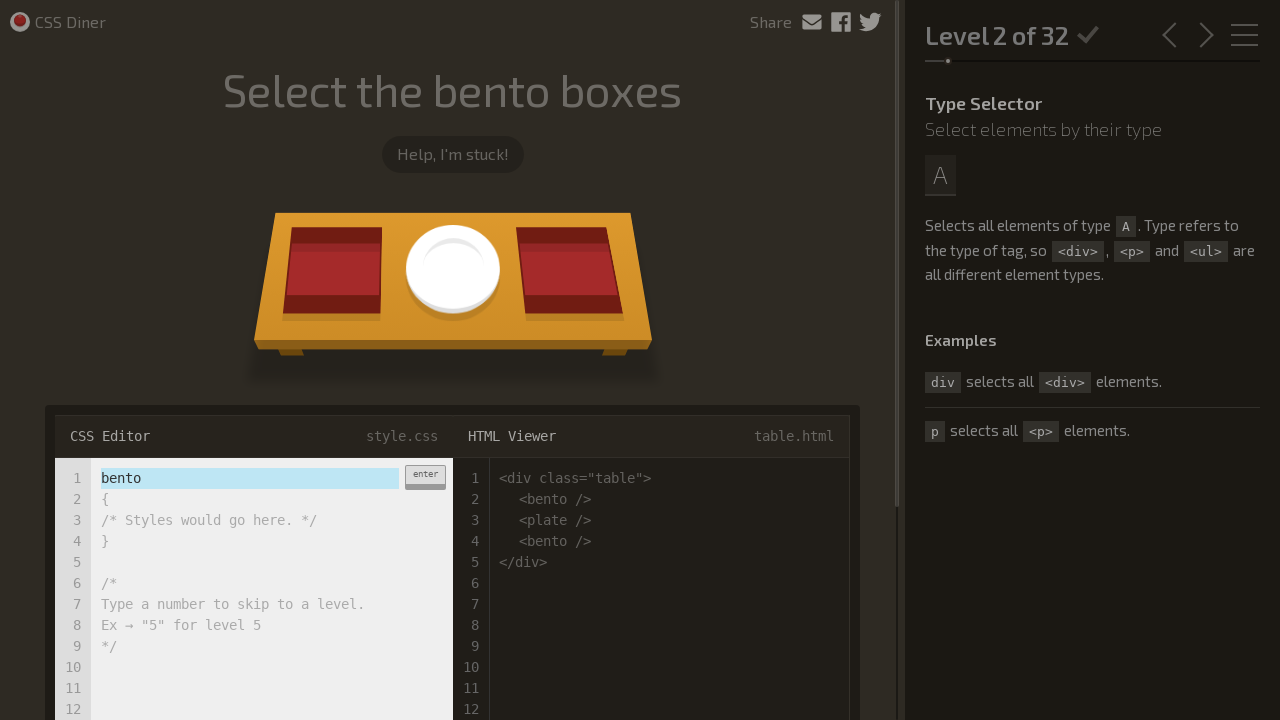

Submitted 'bento' selector at (425, 477) on .enter-button
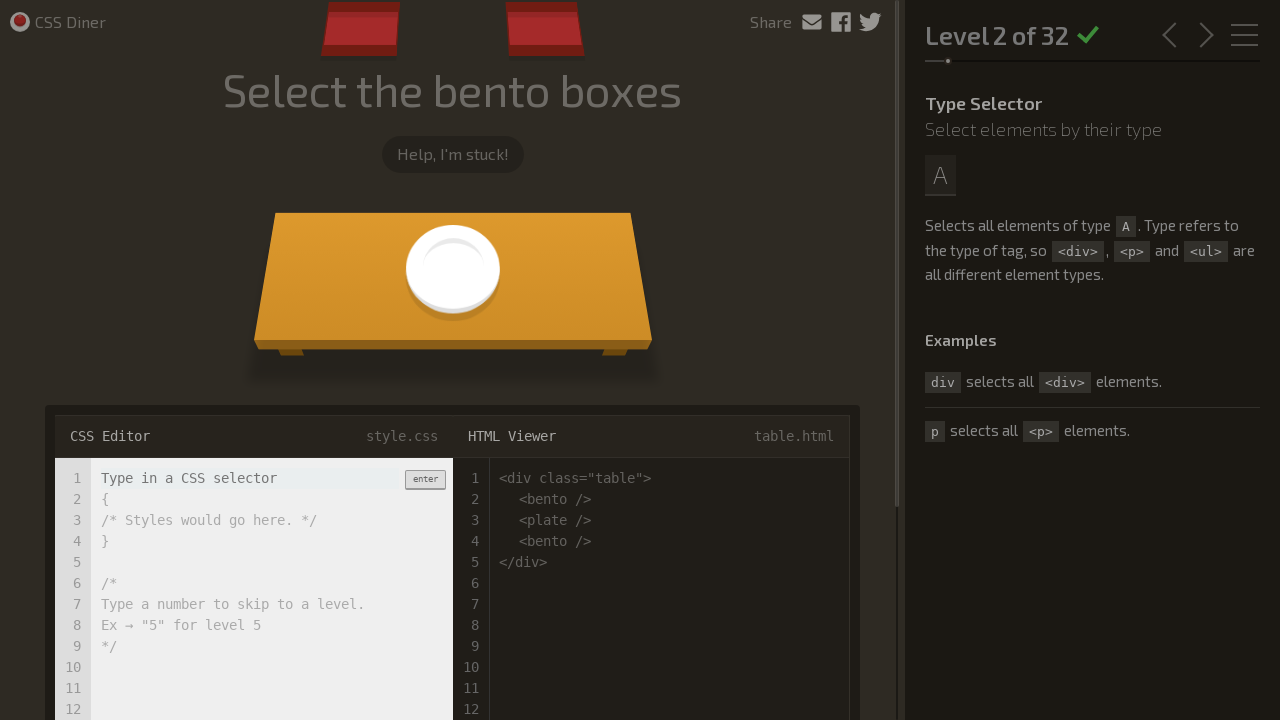

Level 2 completed: bento boxes selected
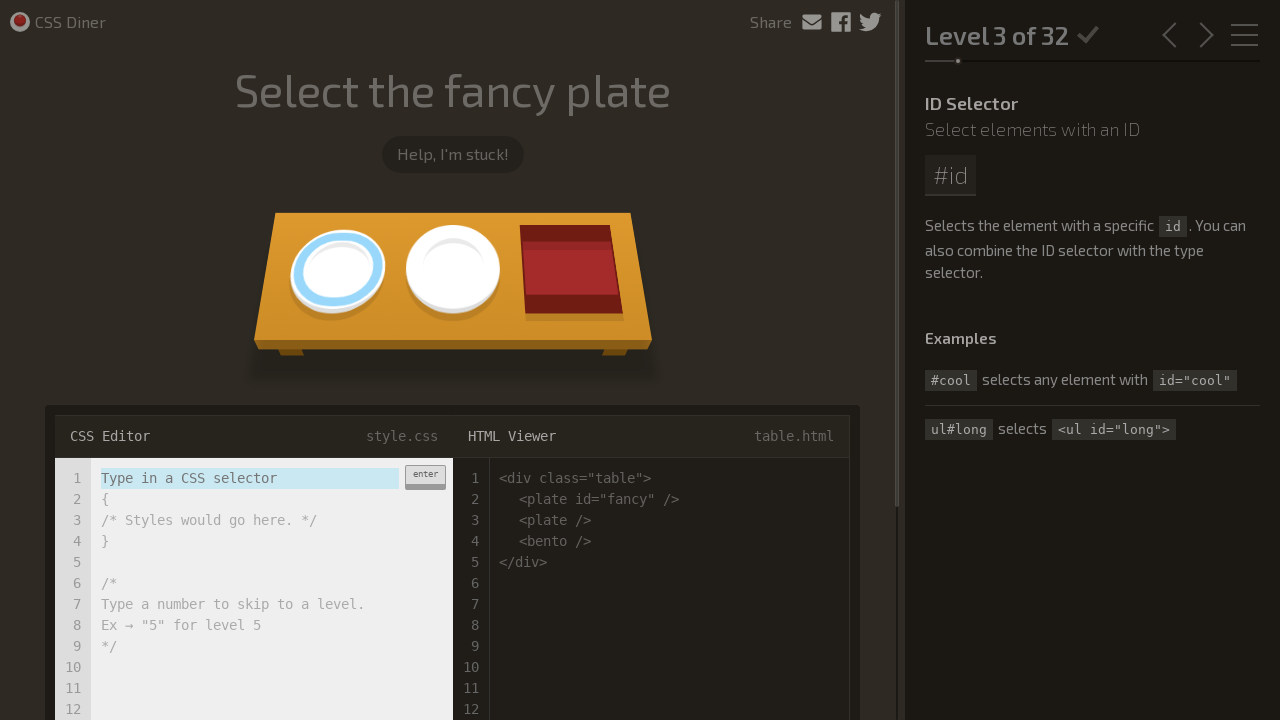

Entered '#fancy' ID selector for Level 3 on .input-strobe
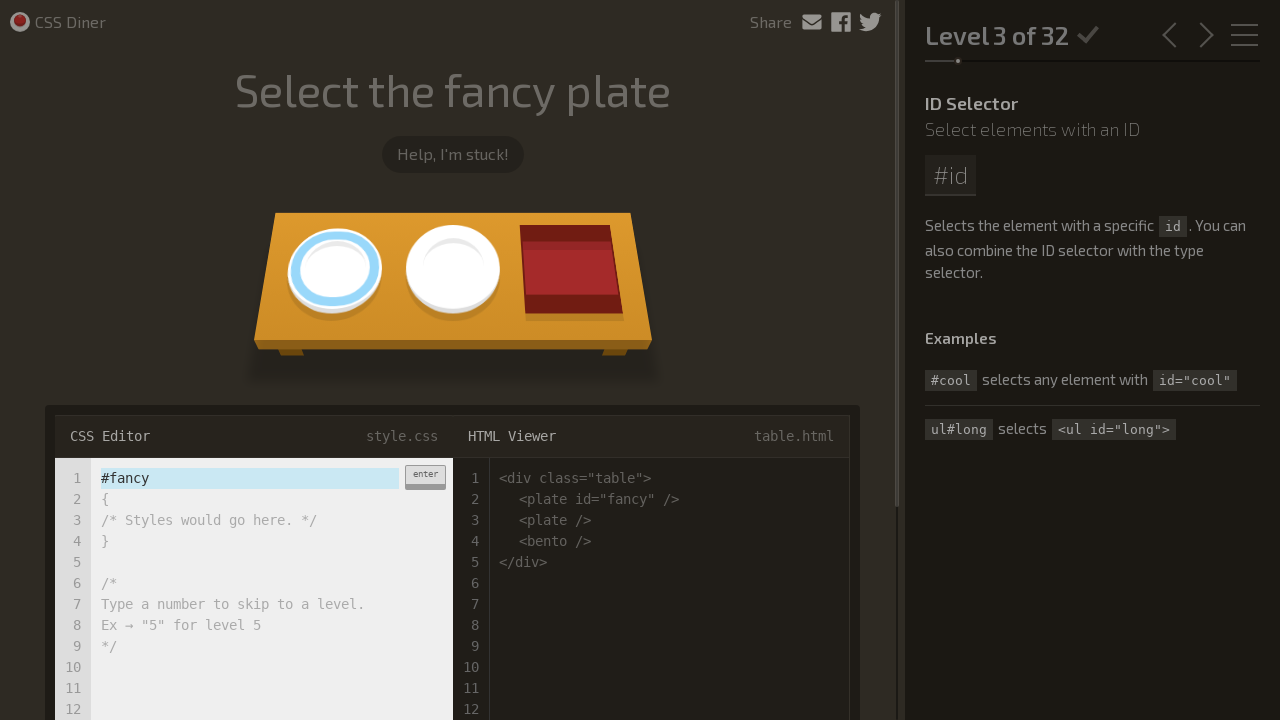

Submitted '#fancy' selector at (425, 477) on .enter-button
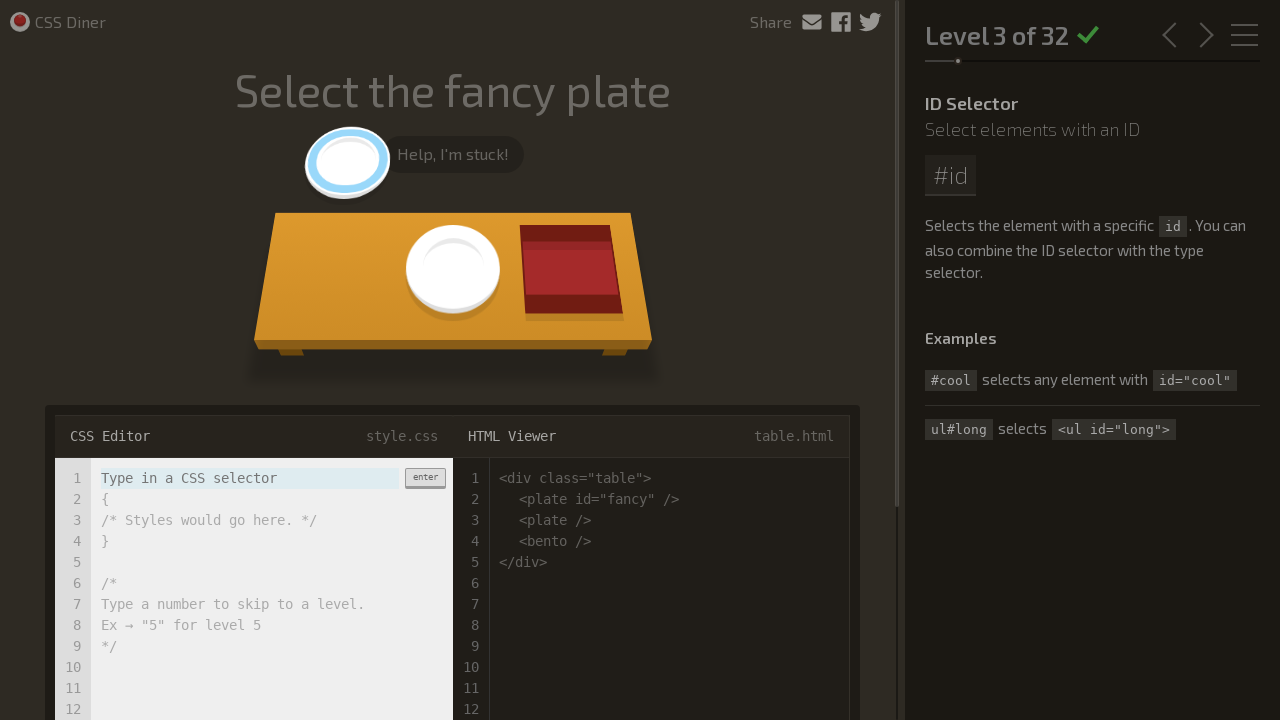

Level 3 completed: fancy plate selected
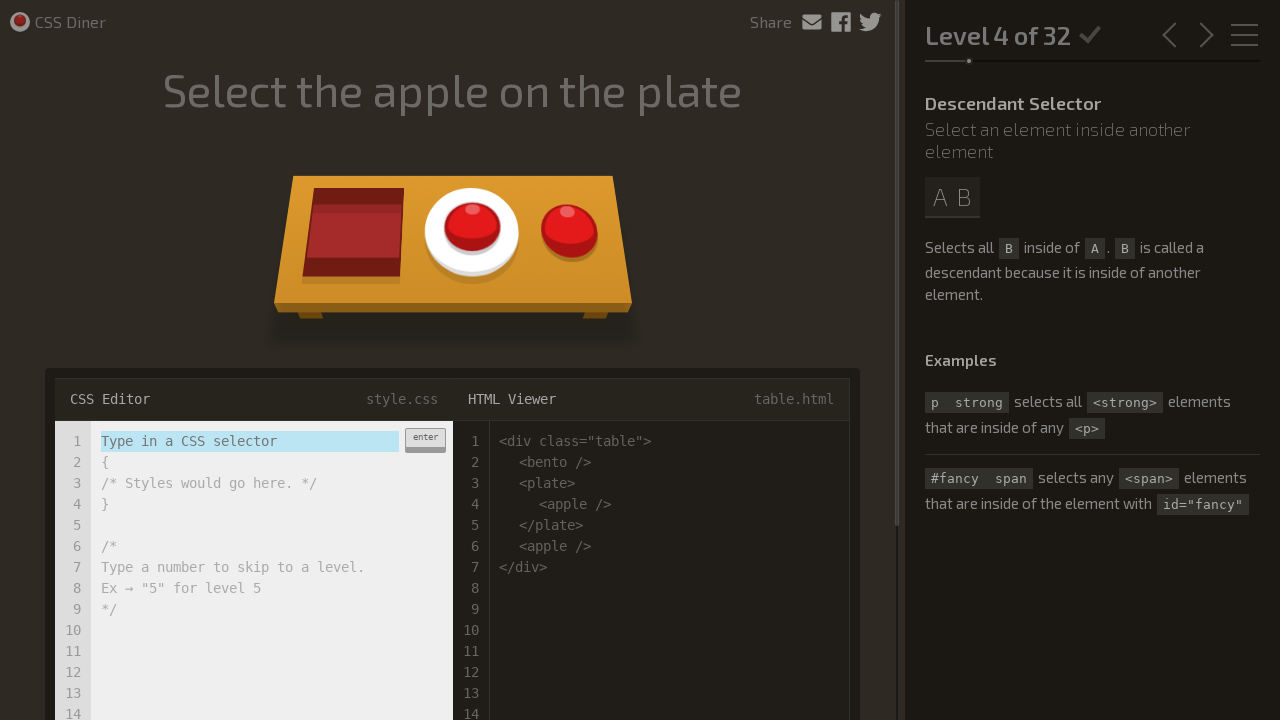

Entered 'plate apple' descendant selector for Level 4 on .input-strobe
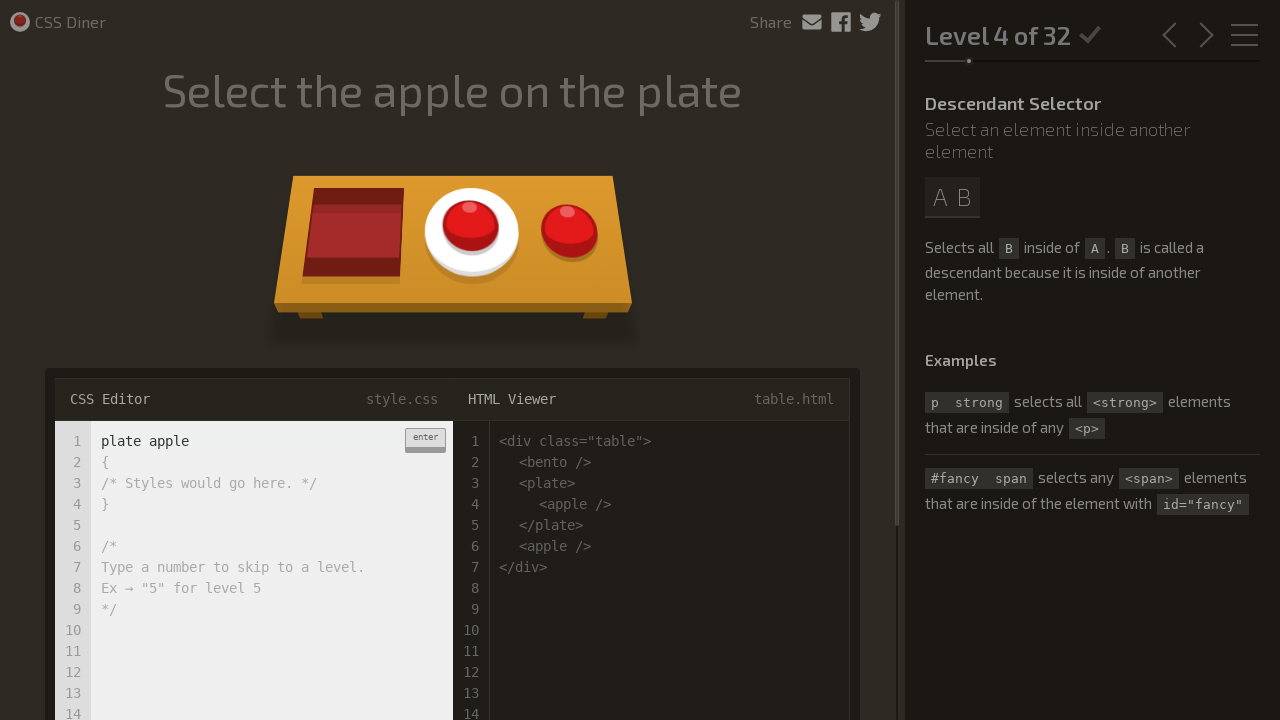

Submitted 'plate apple' selector at (425, 440) on .enter-button
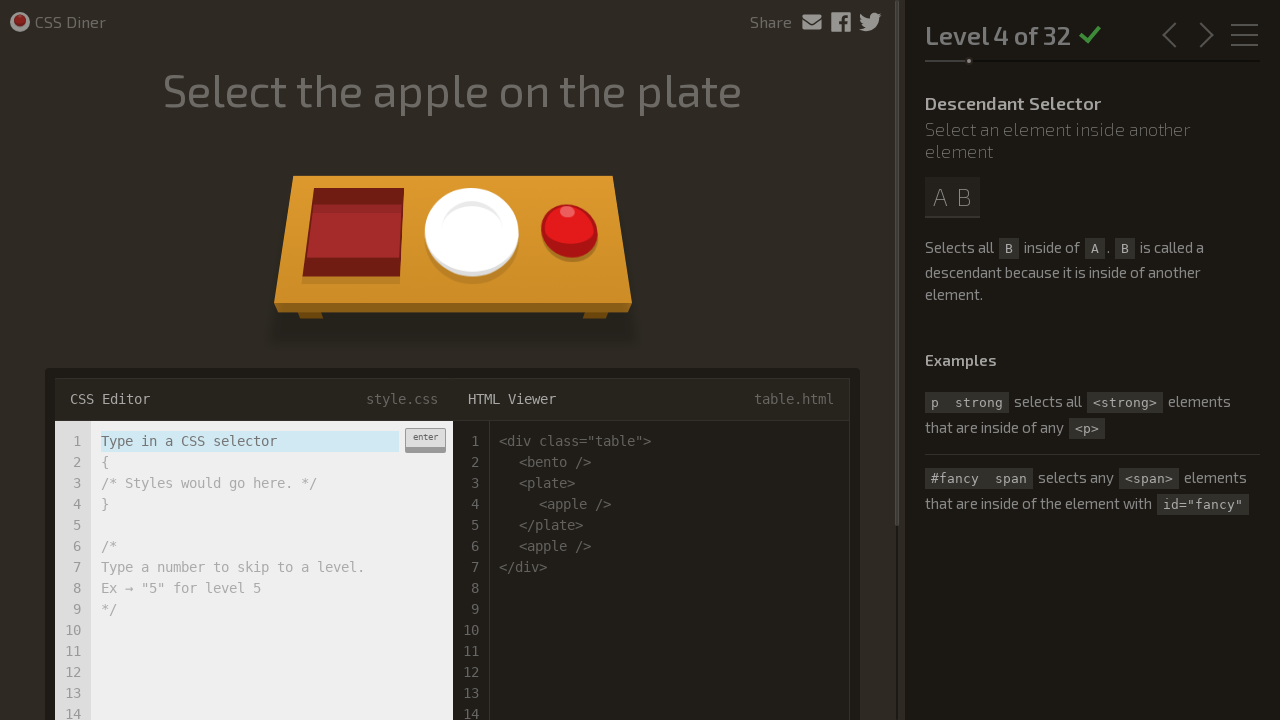

Level 4 completed: apple on plate selected
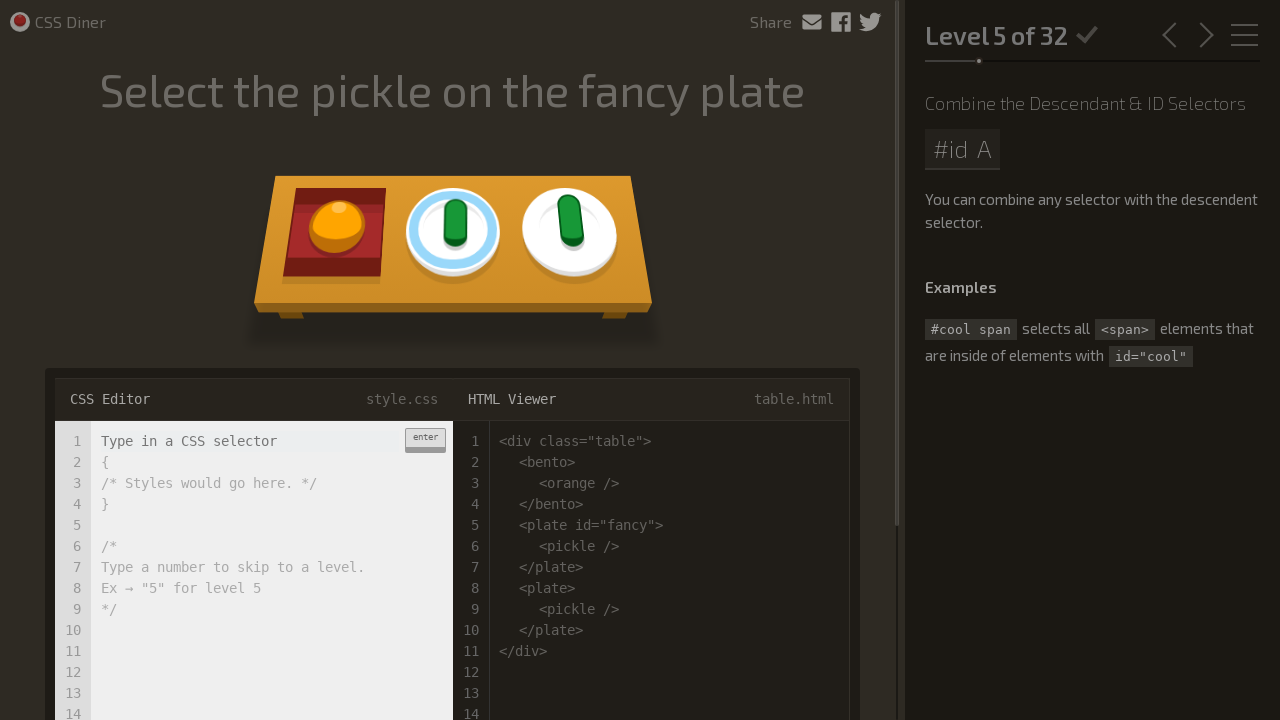

Entered '#fancy pickle' selector for Level 5 on .input-strobe
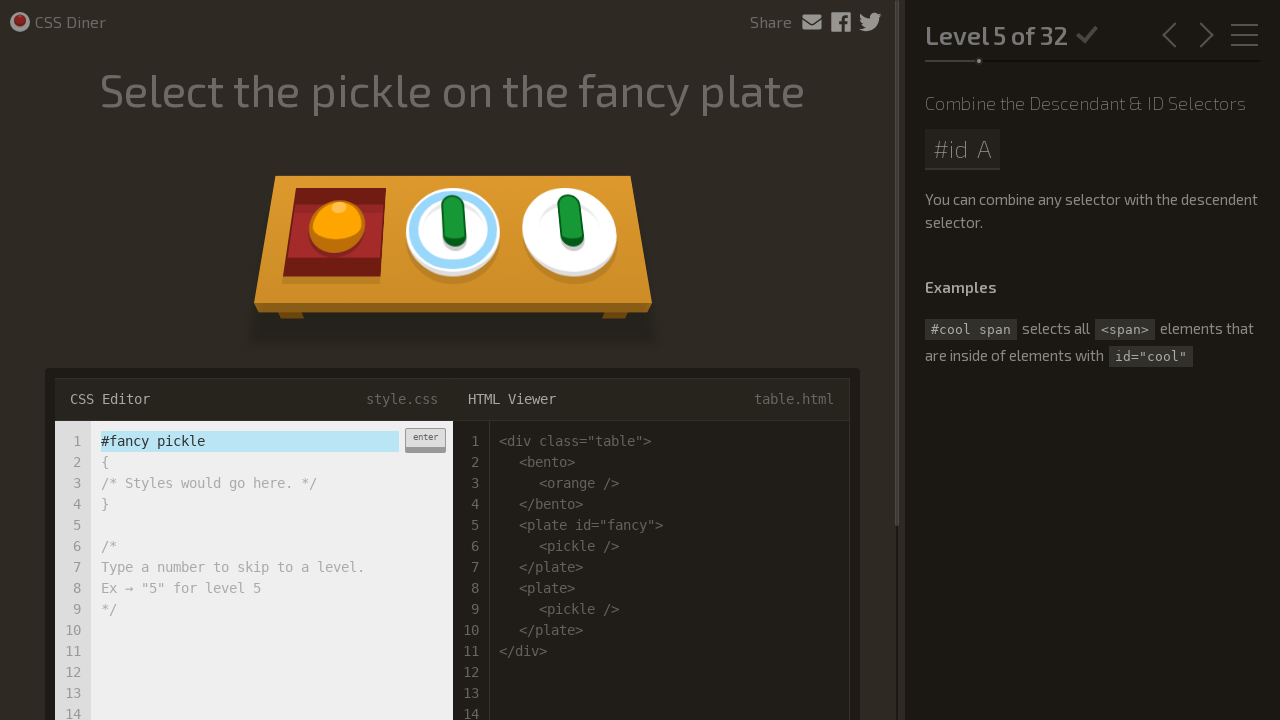

Submitted '#fancy pickle' selector at (425, 440) on .enter-button
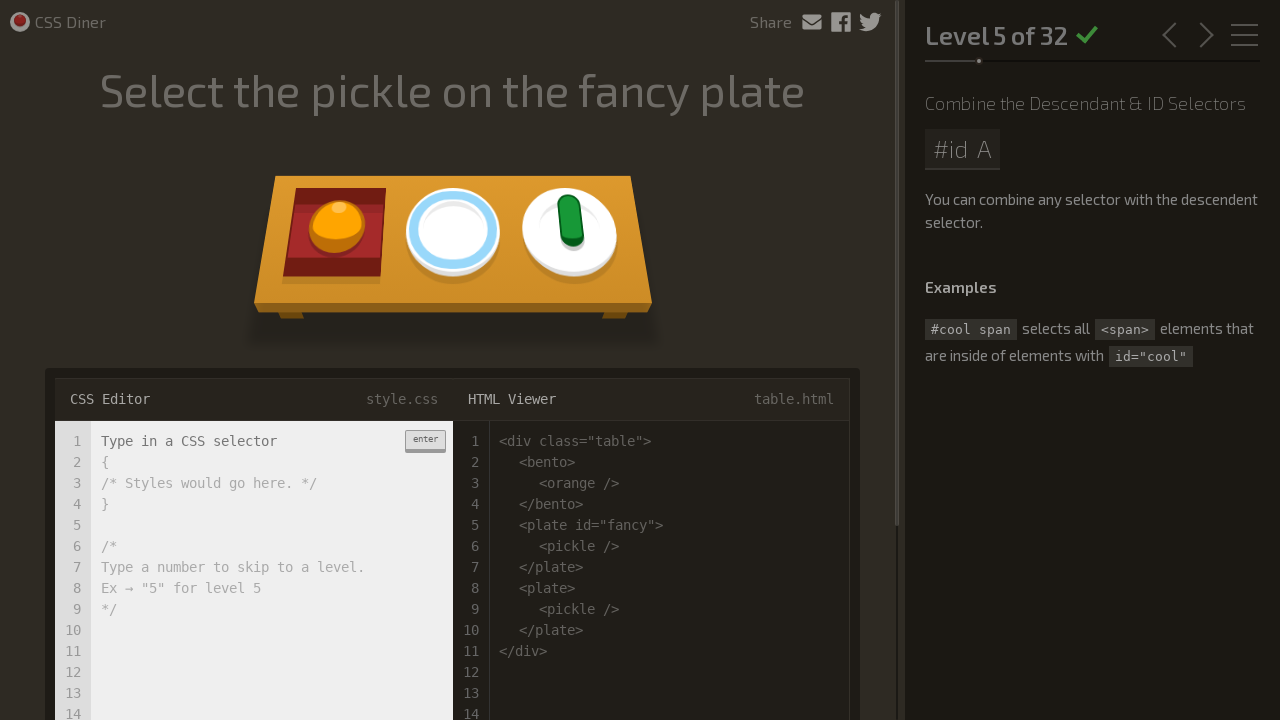

Level 5 completed: pickle on fancy plate selected
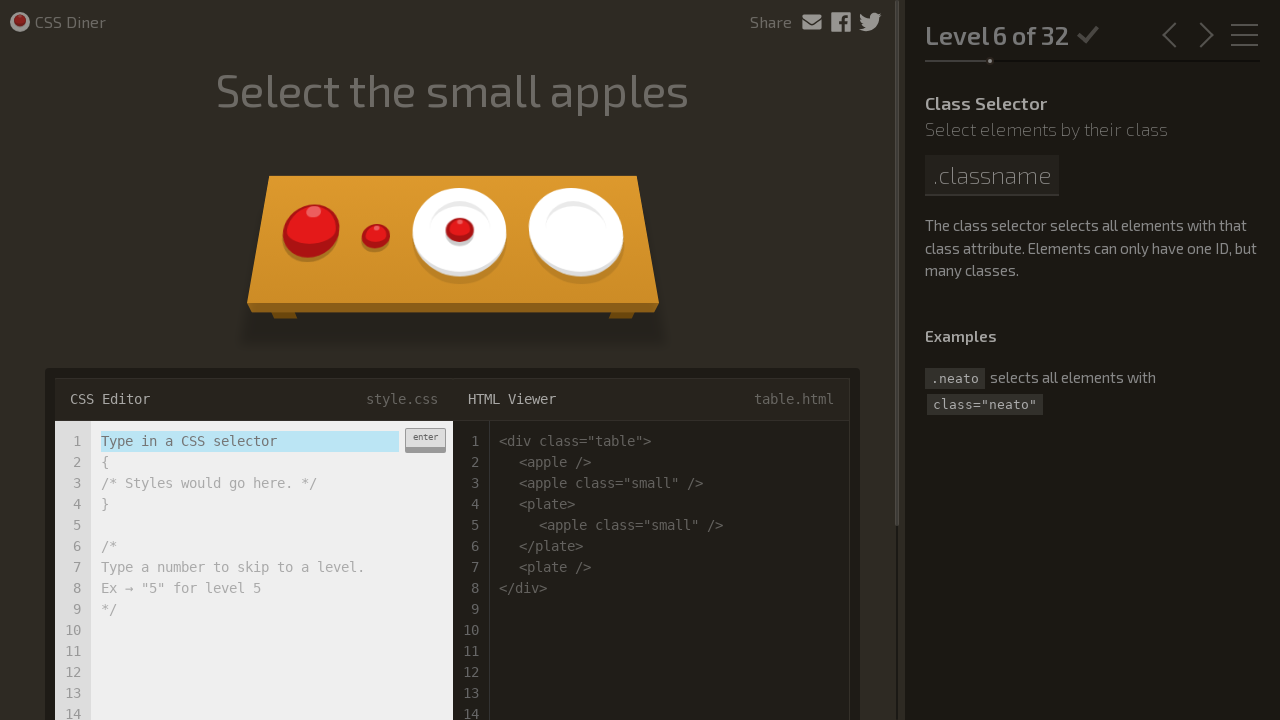

Entered 'apple.small' class selector for Level 6 on .input-strobe
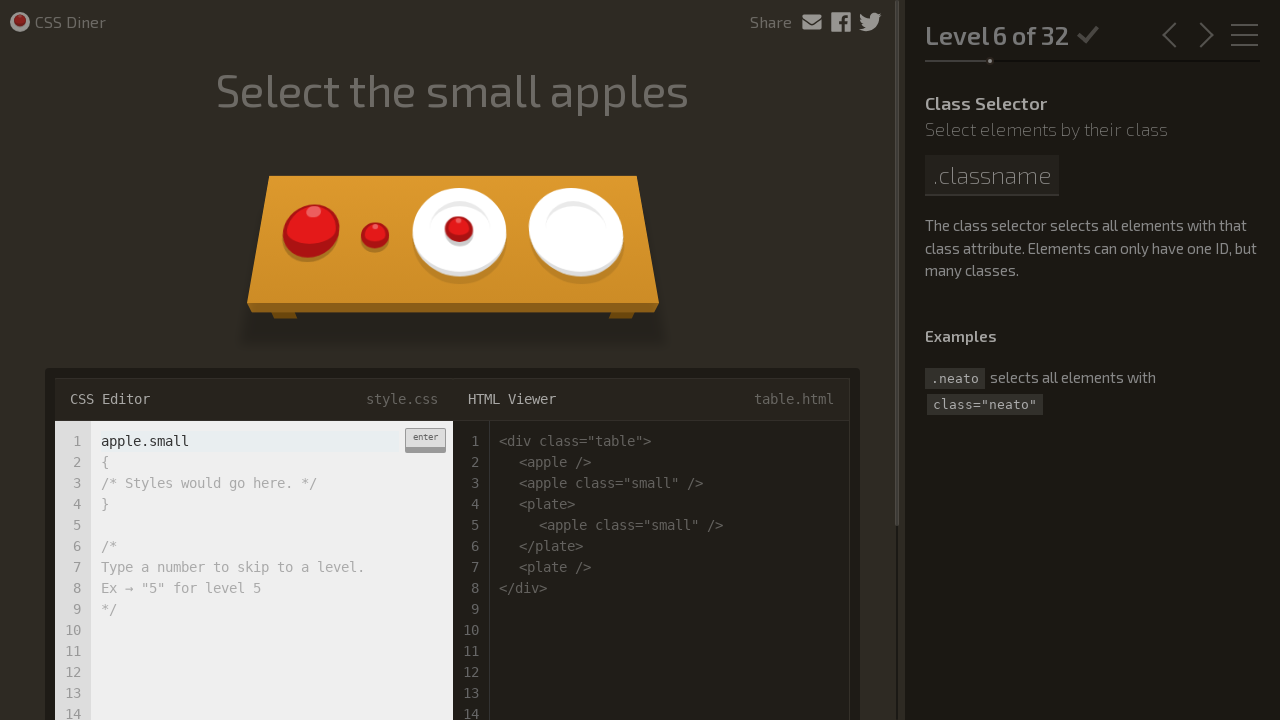

Submitted 'apple.small' selector at (425, 440) on .enter-button
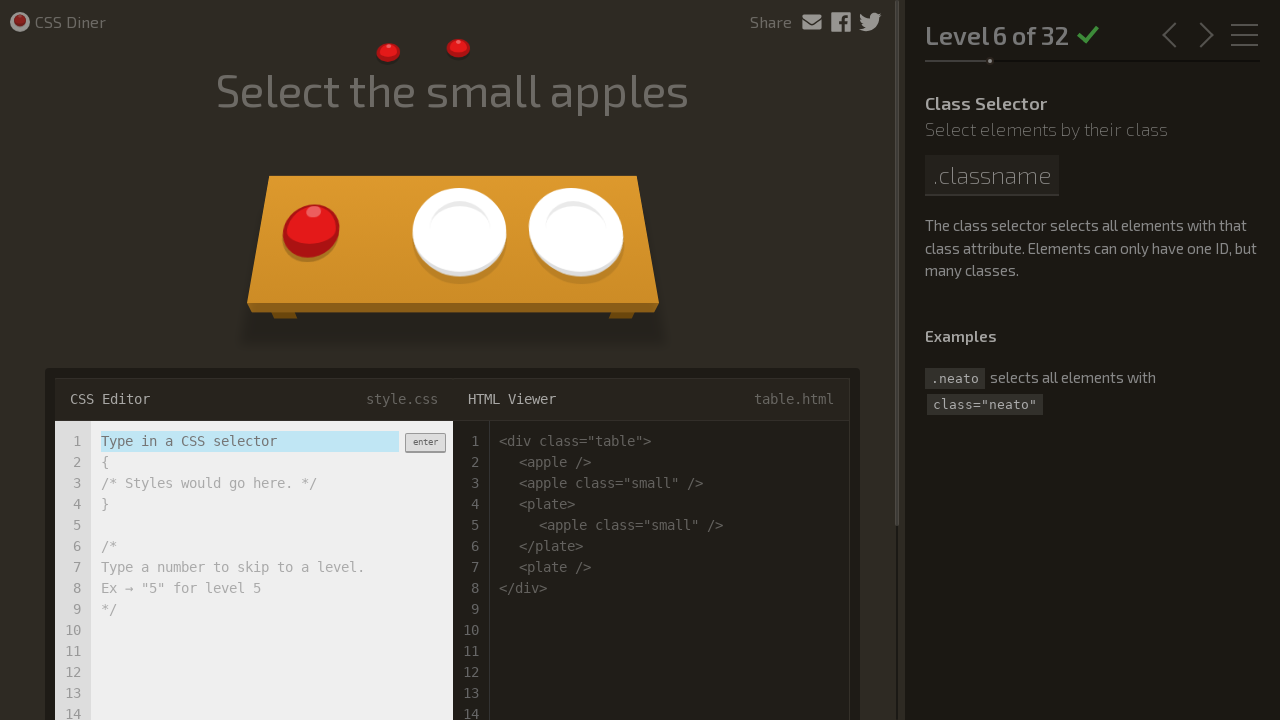

Level 6 completed: small apples selected
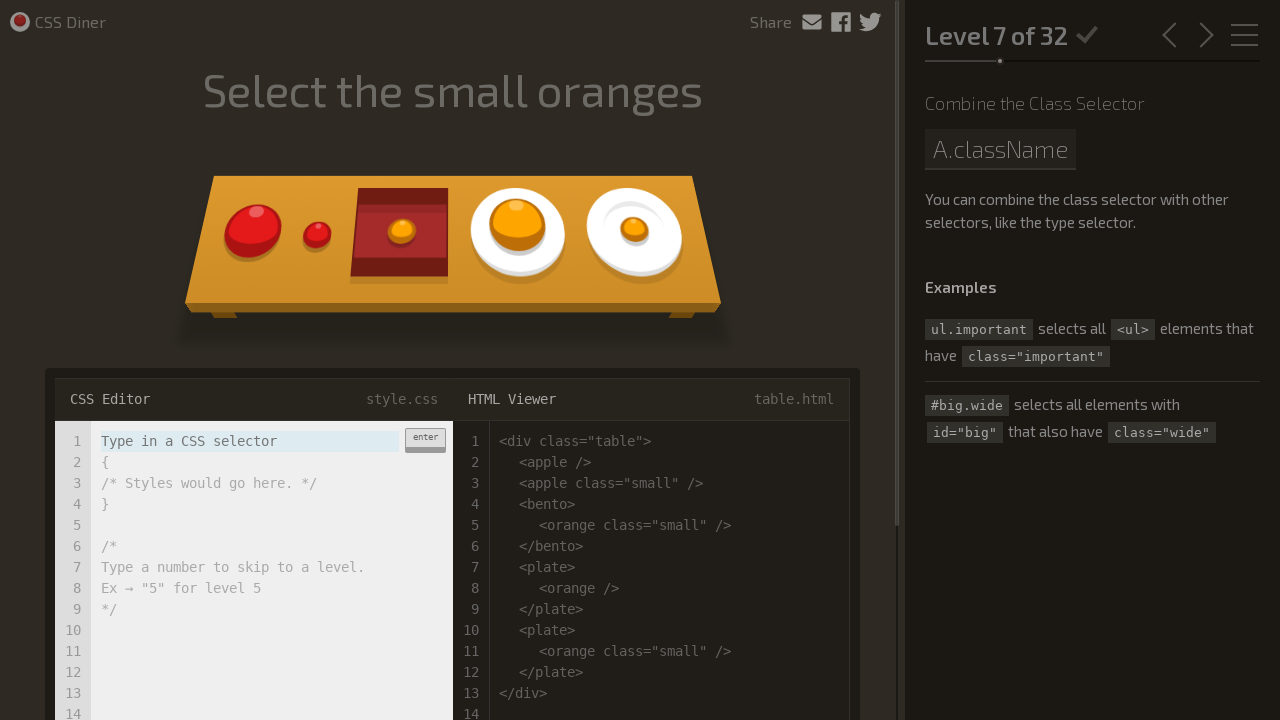

Entered 'orange.small' class selector for Level 7 on .input-strobe
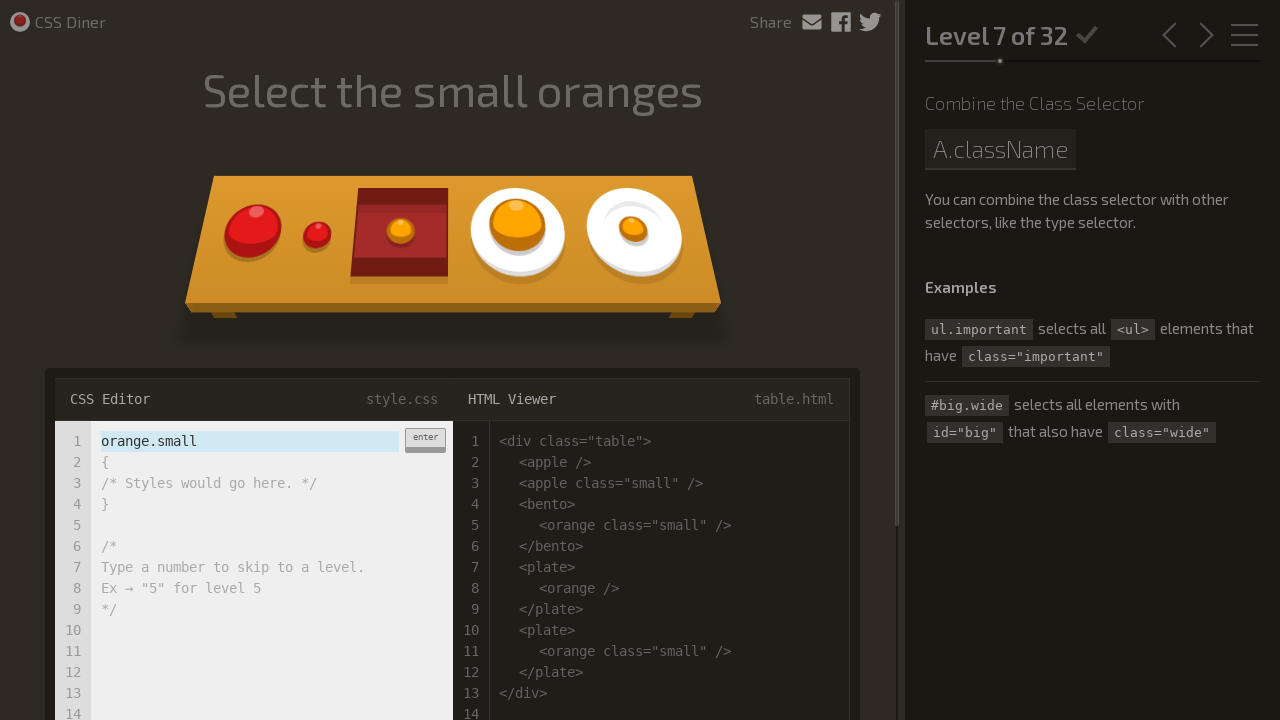

Submitted 'orange.small' selector at (425, 440) on .enter-button
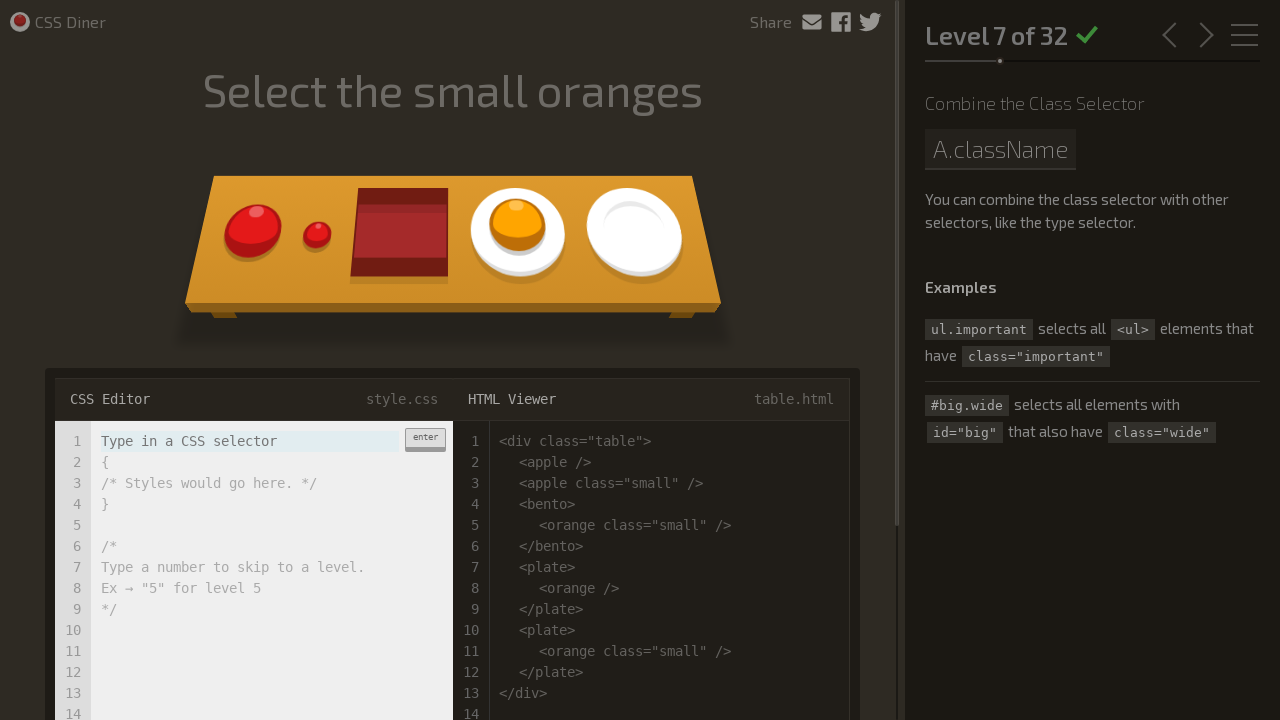

Level 7 completed: small oranges selected
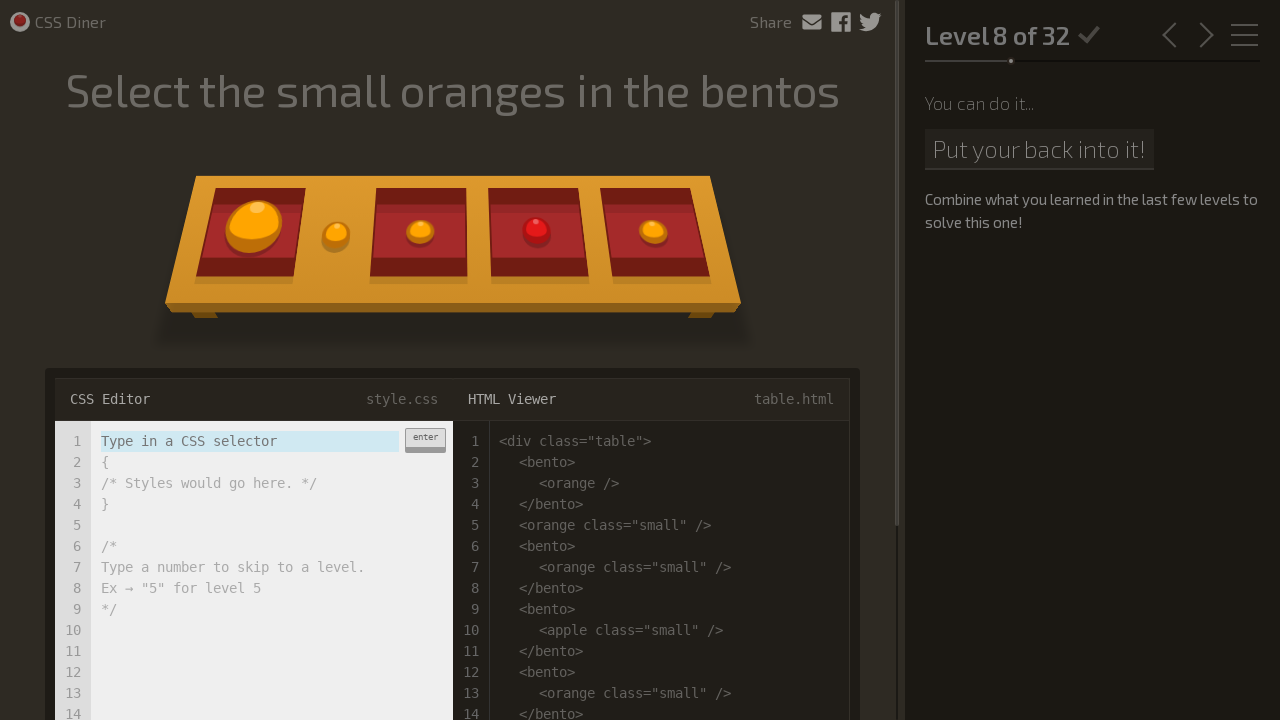

Entered 'bento orange.small' descendant selector for Level 8 on .input-strobe
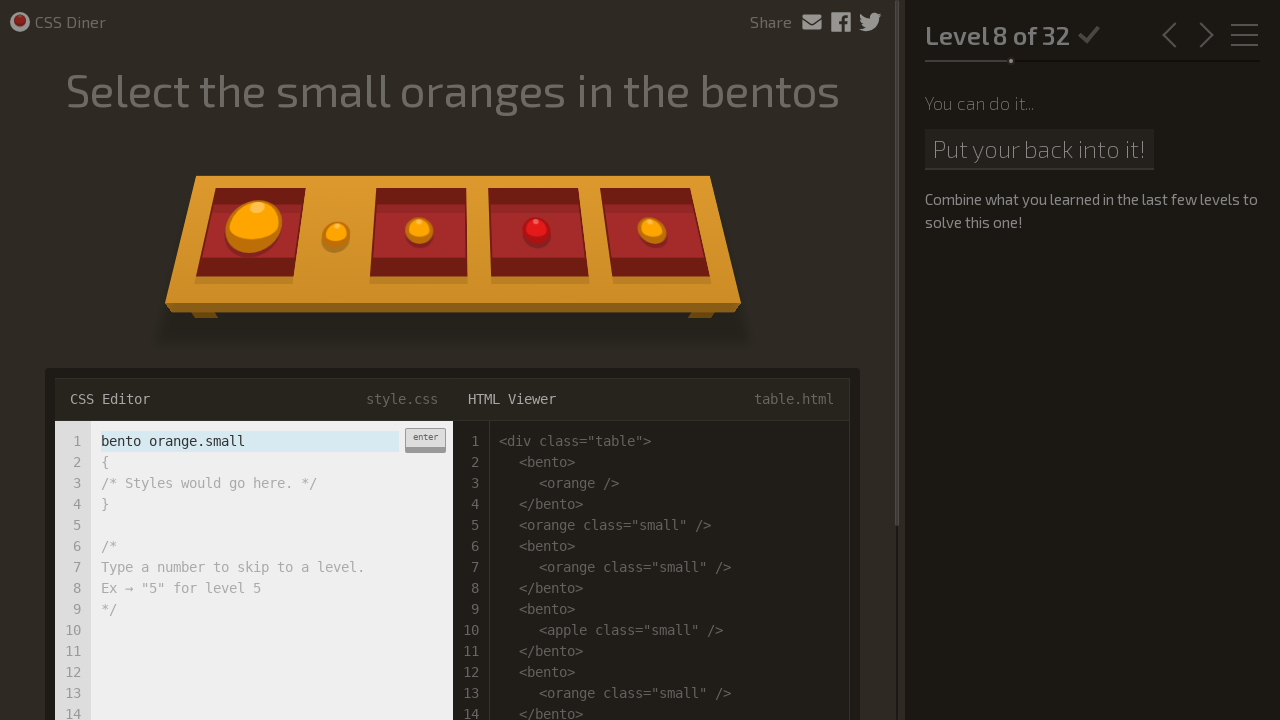

Submitted 'bento orange.small' selector at (425, 440) on .enter-button
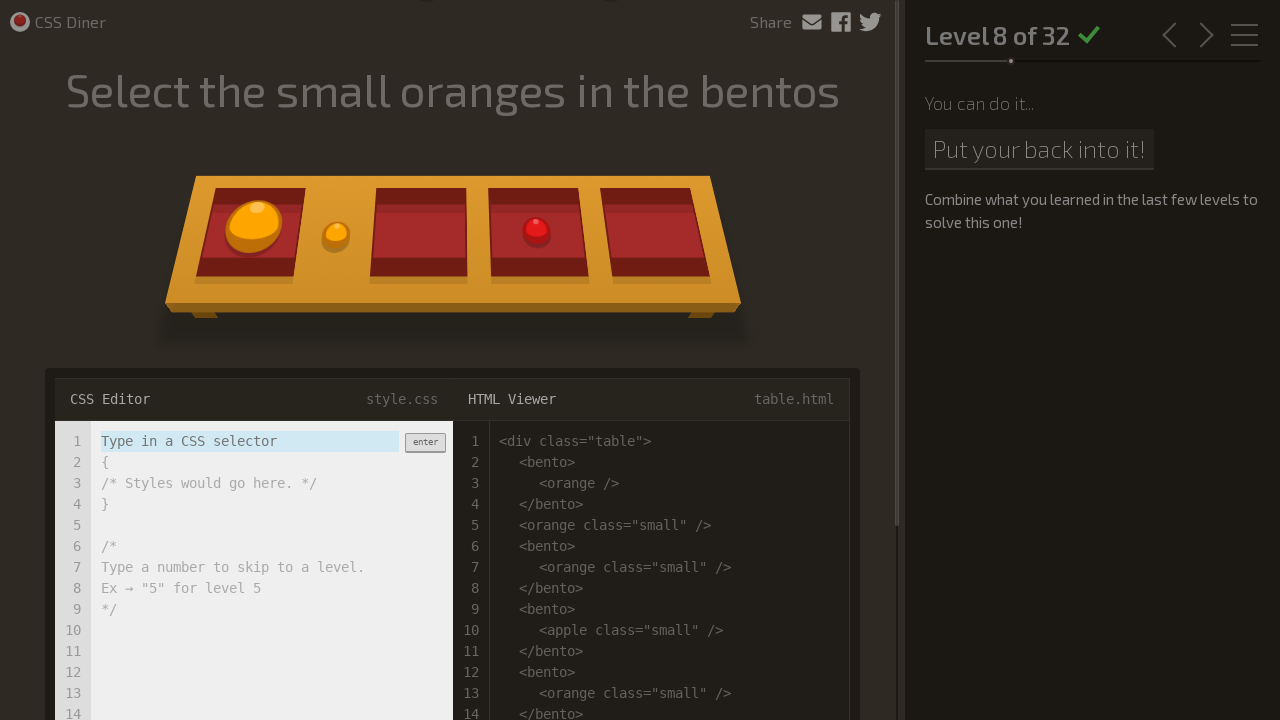

Level 8 completed: small oranges in bentos selected
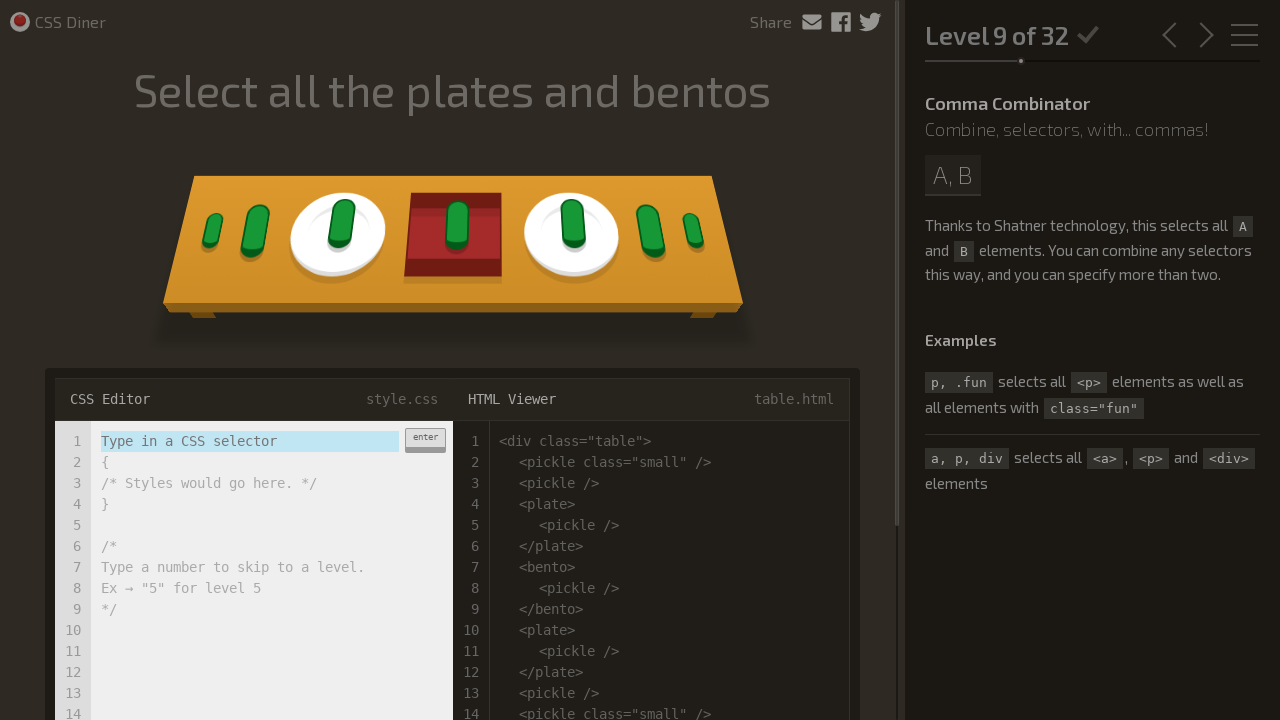

Entered 'plate, bento' group selector for Level 9 on .input-strobe
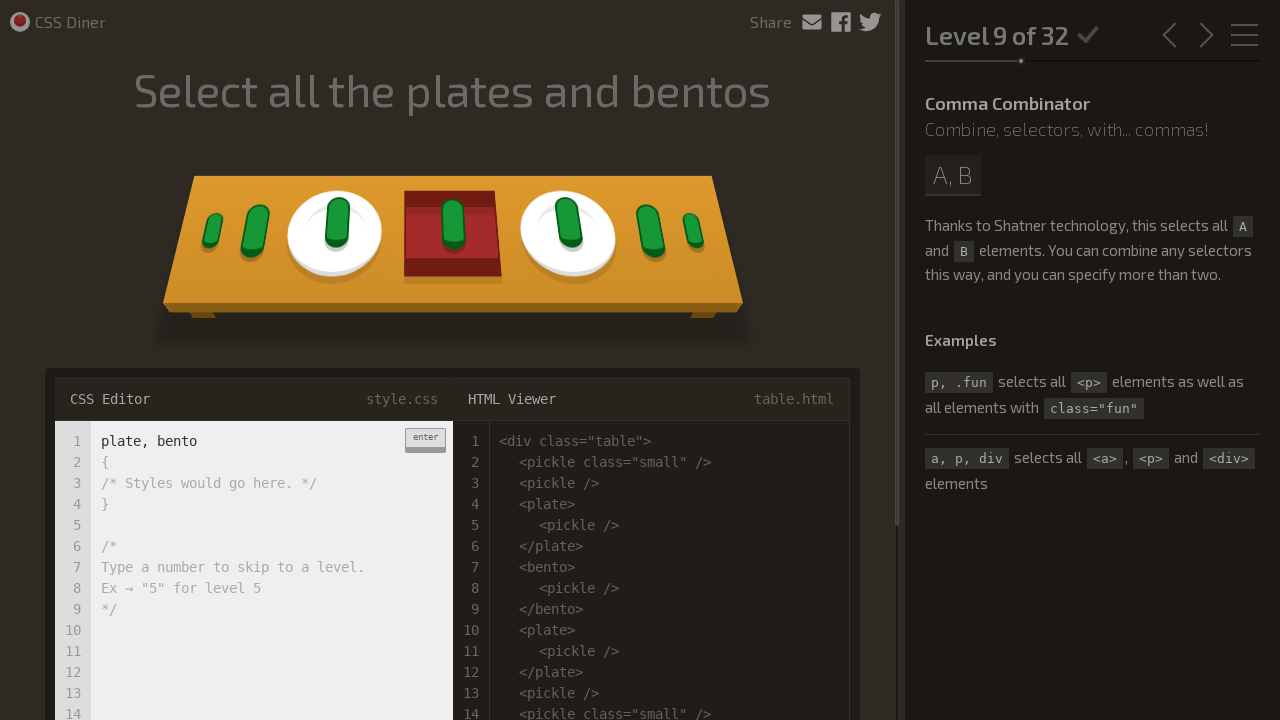

Submitted 'plate, bento' selector at (425, 440) on .enter-button
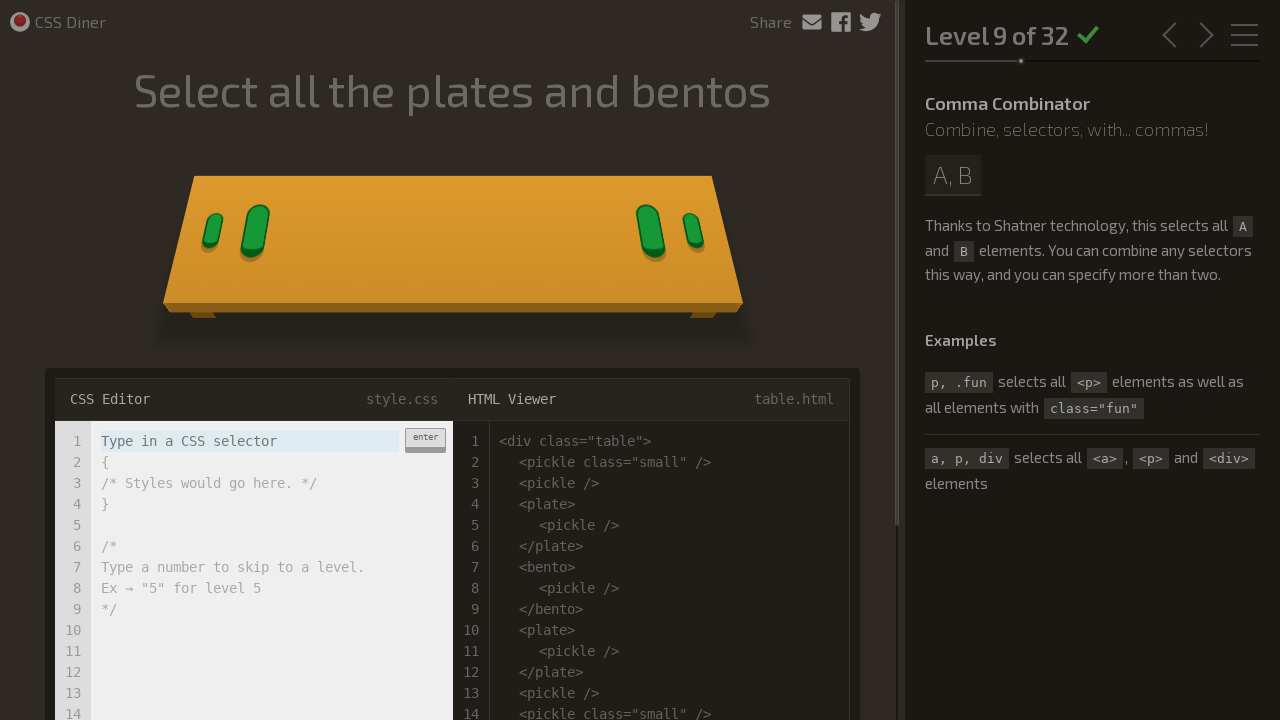

Level 9 completed: all plates and bentos selected
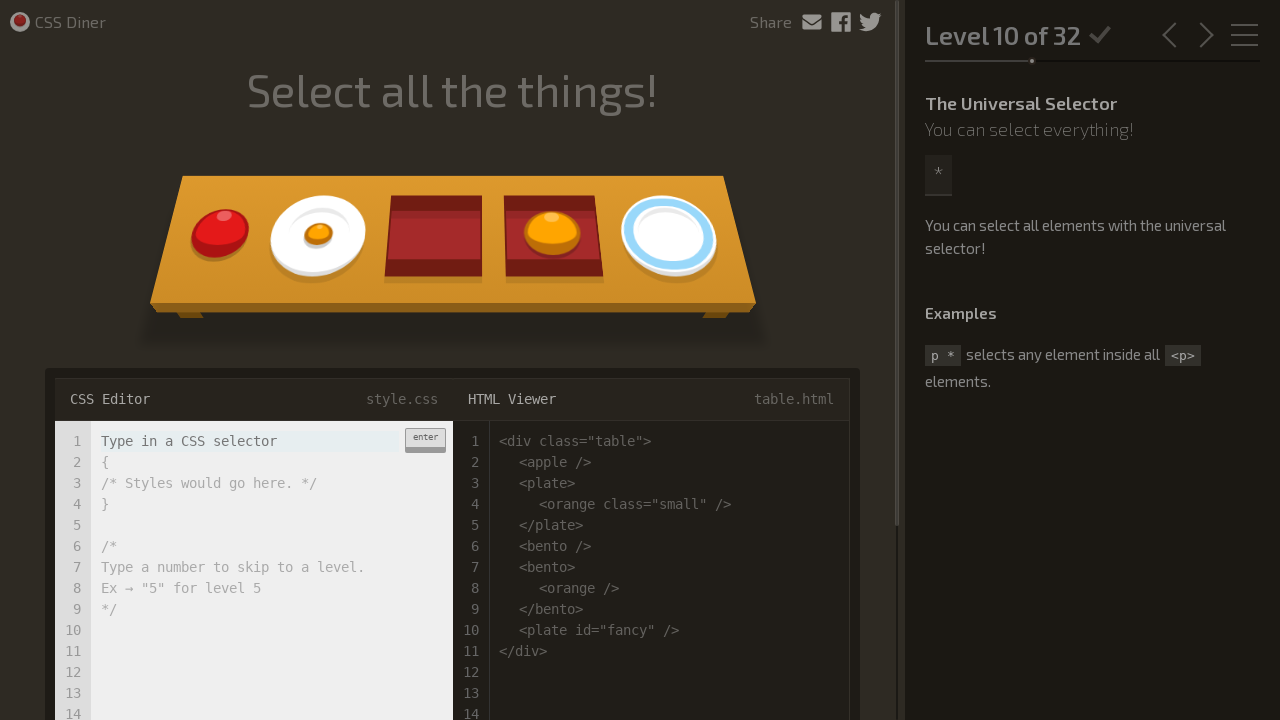

Entered '*' universal selector for Level 10 on .input-strobe
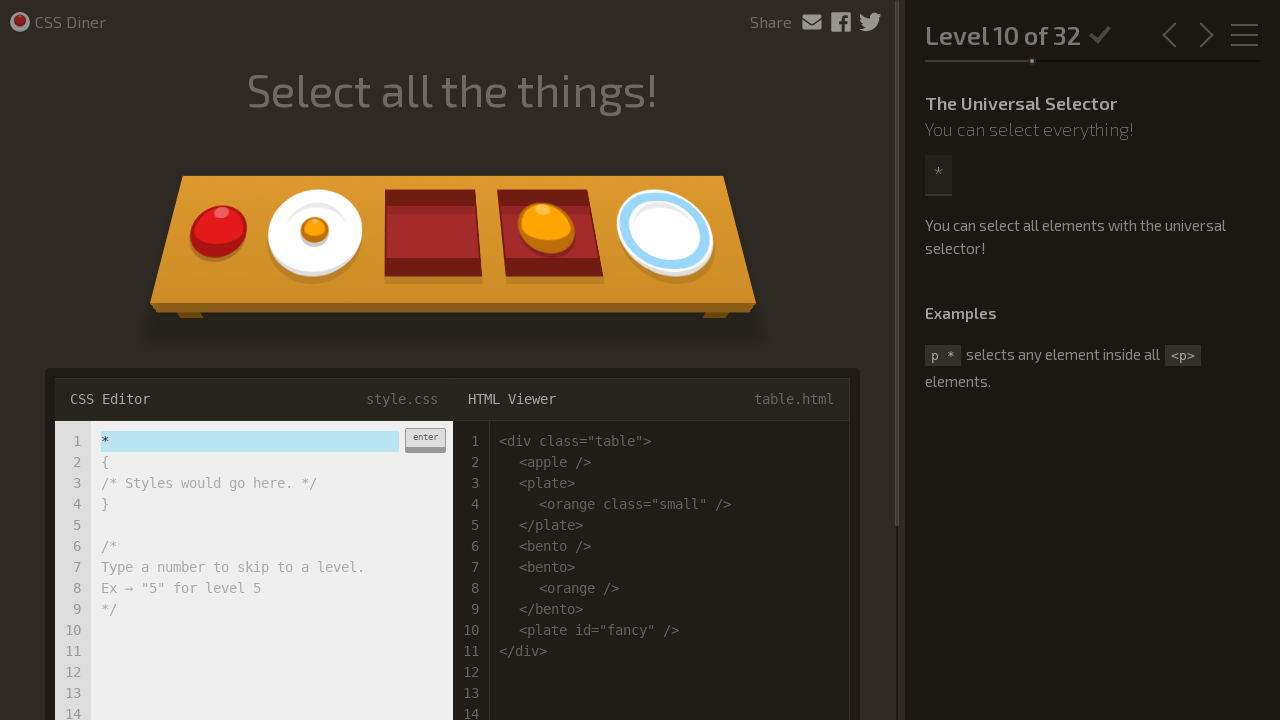

Submitted '*' selector at (425, 440) on .enter-button
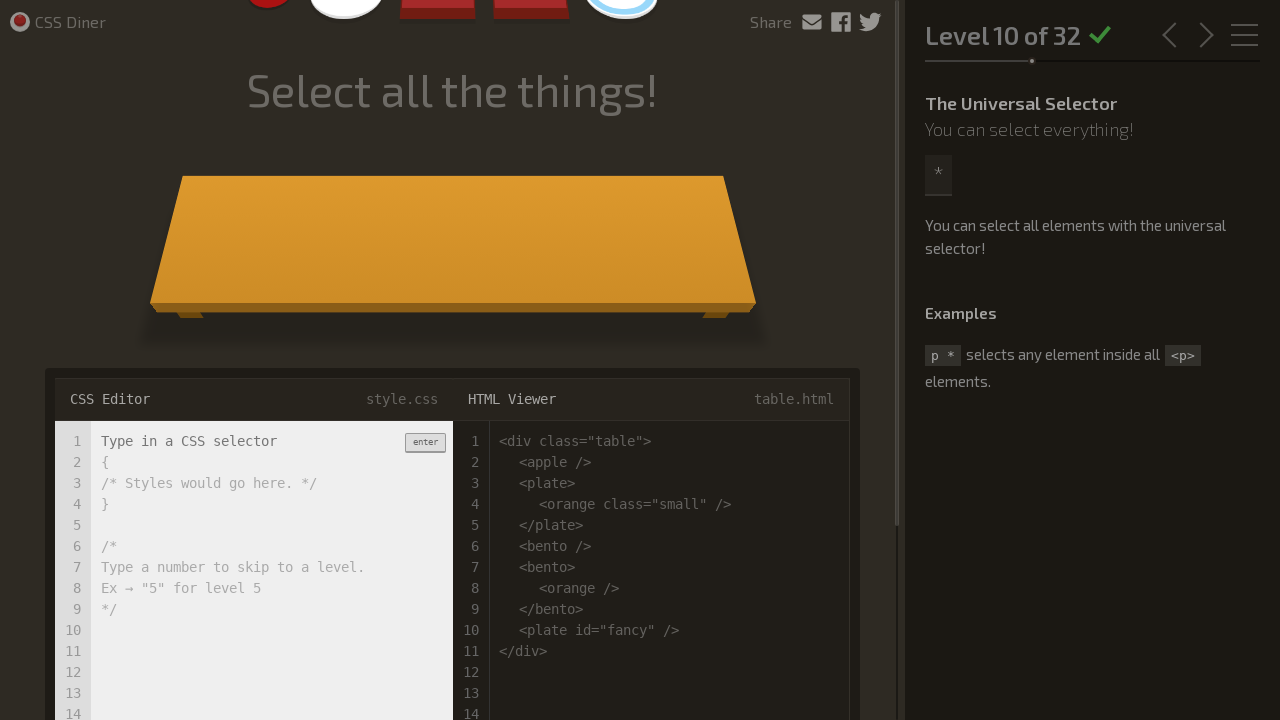

Level 10 completed: all elements selected
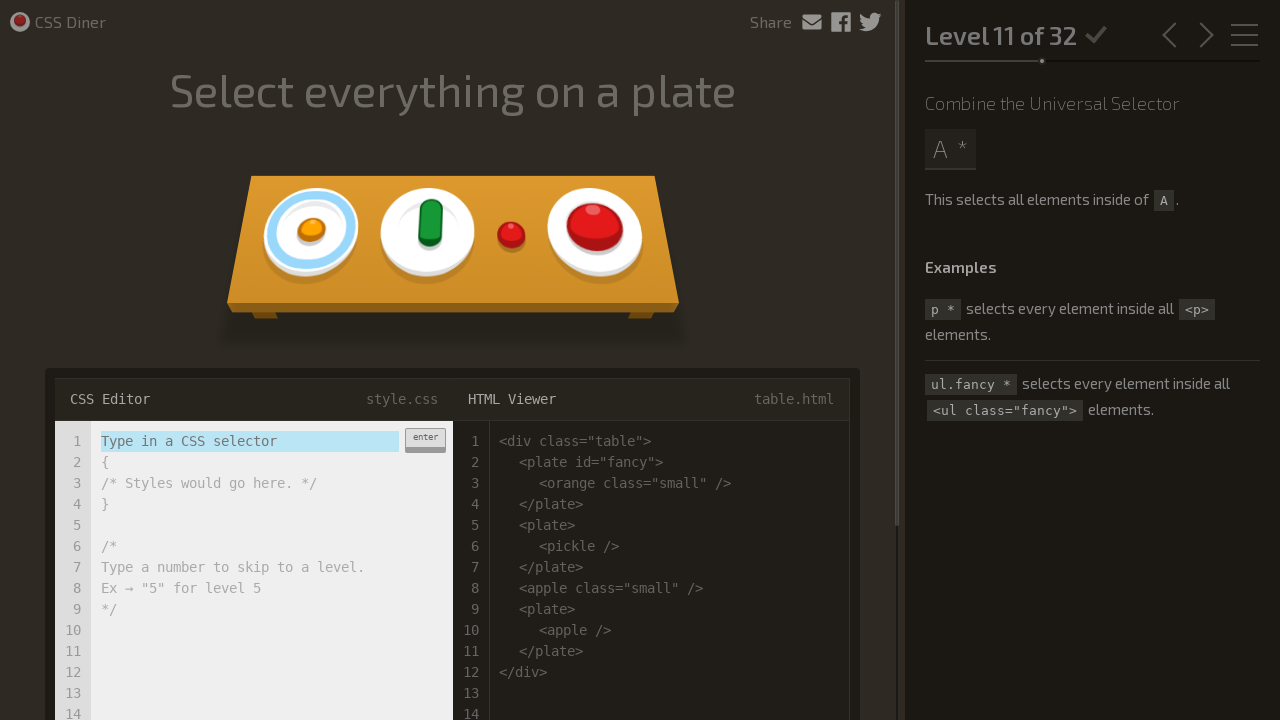

Entered 'plate *' descendant selector for Level 11 on .input-strobe
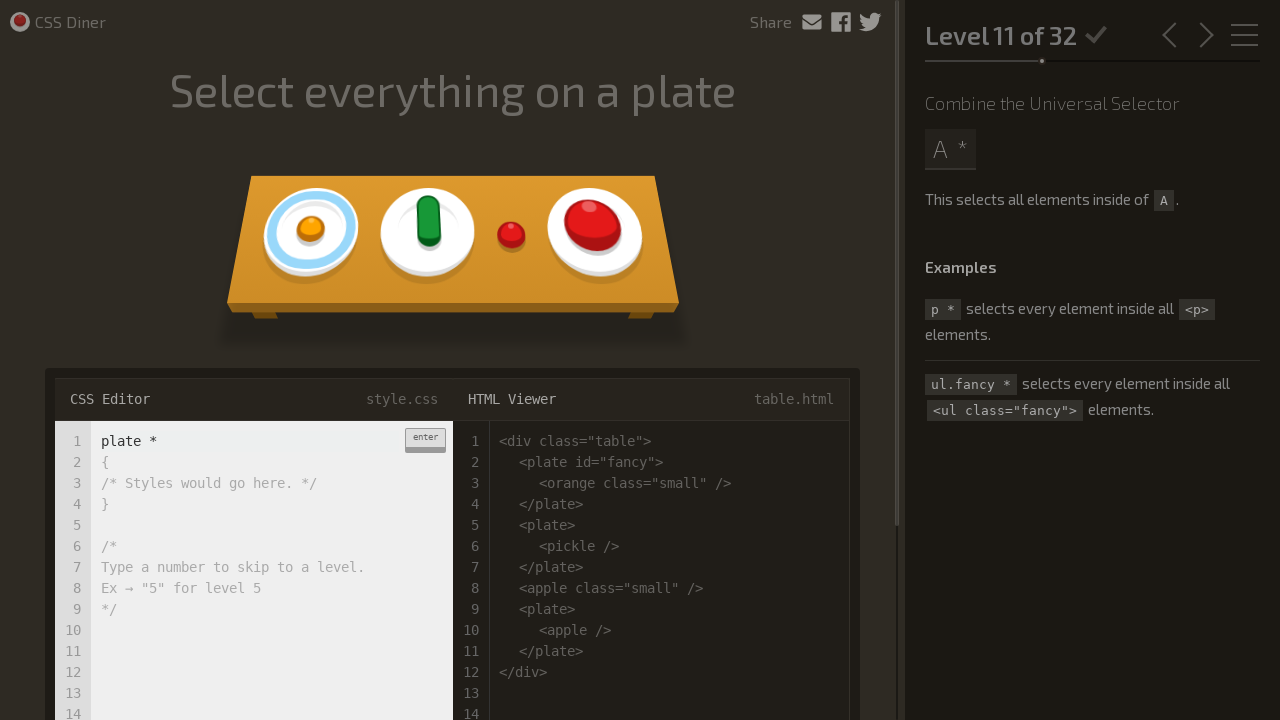

Submitted 'plate *' selector at (425, 440) on .enter-button
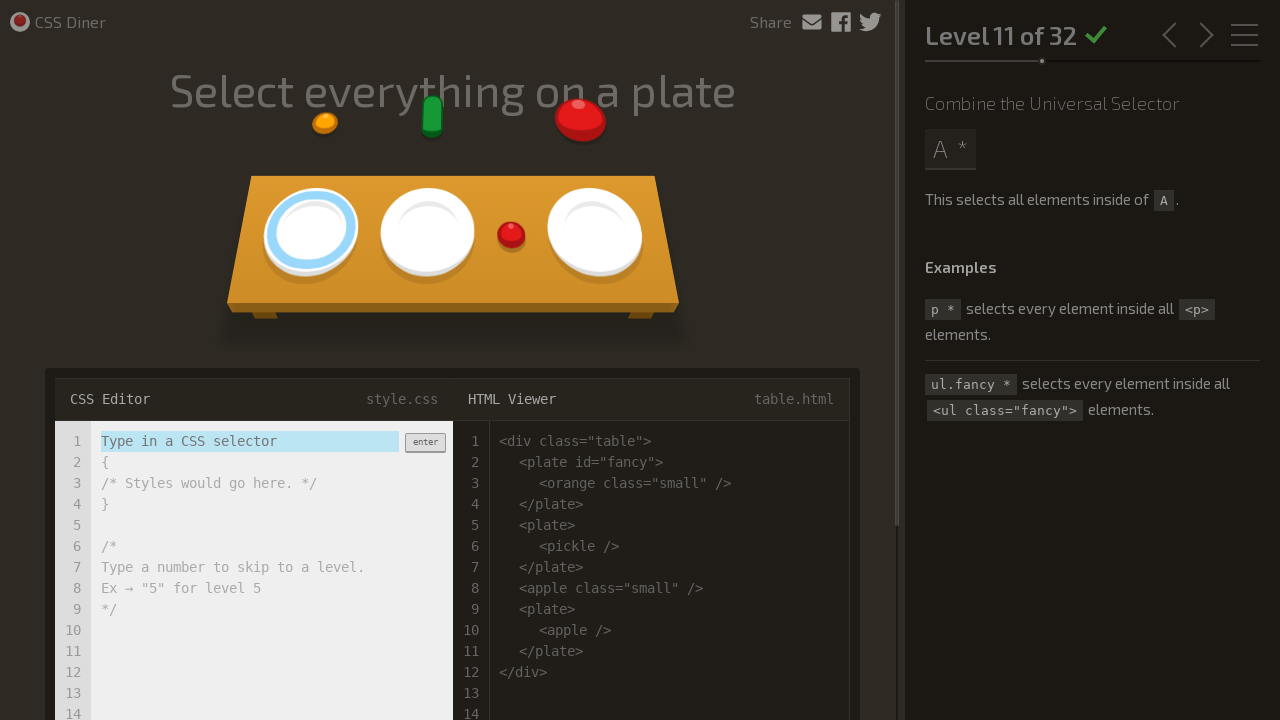

Level 11 completed: everything on plate selected
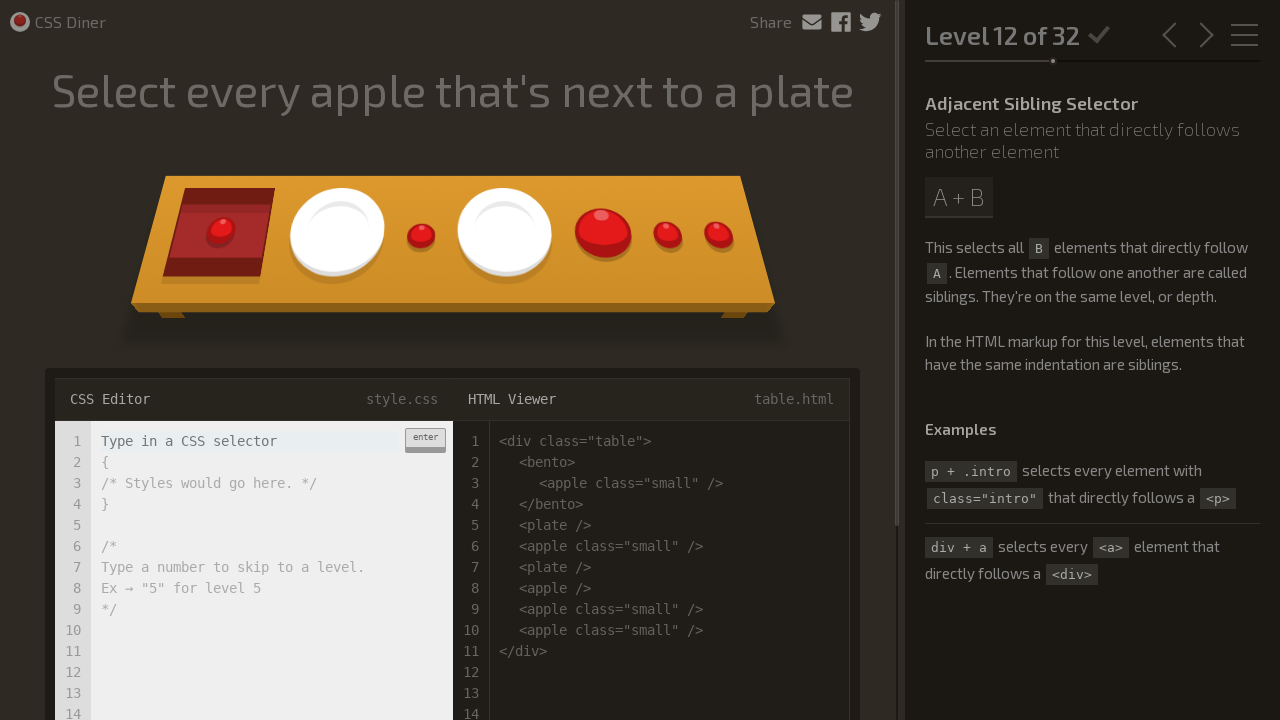

Entered 'plate + apple' adjacent sibling selector for Level 12 on .input-strobe
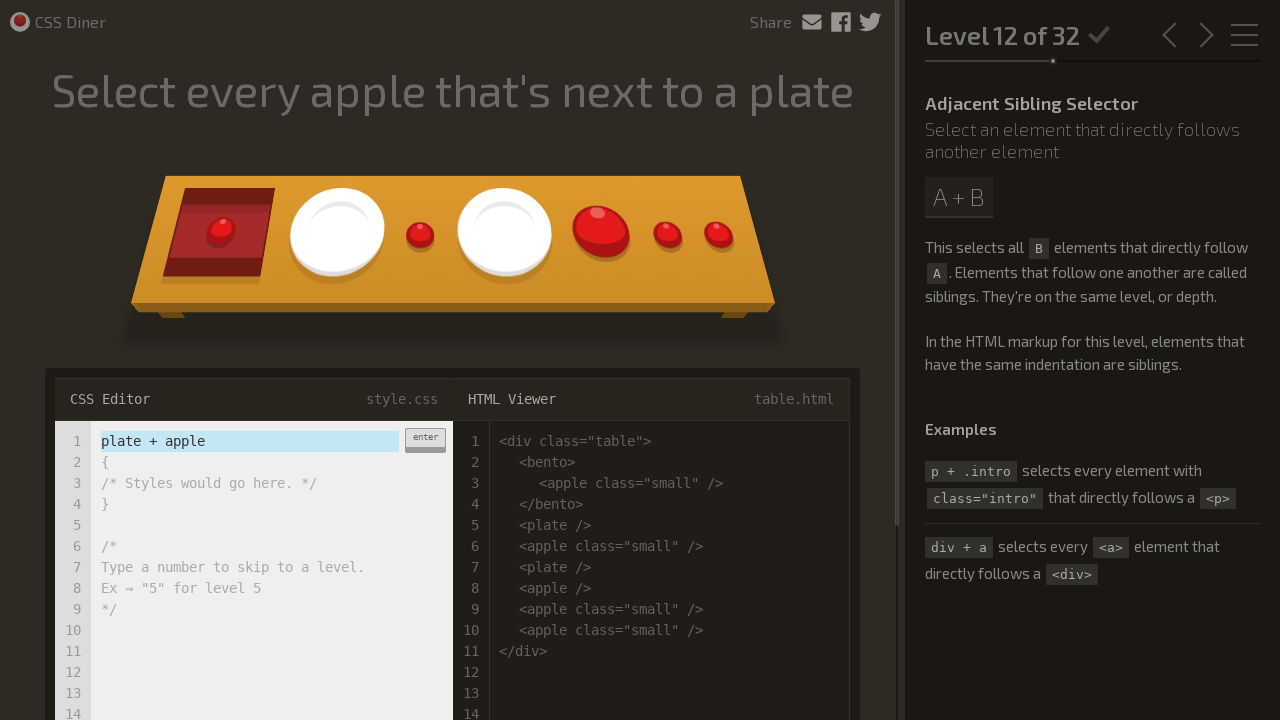

Submitted 'plate + apple' selector at (425, 440) on .enter-button
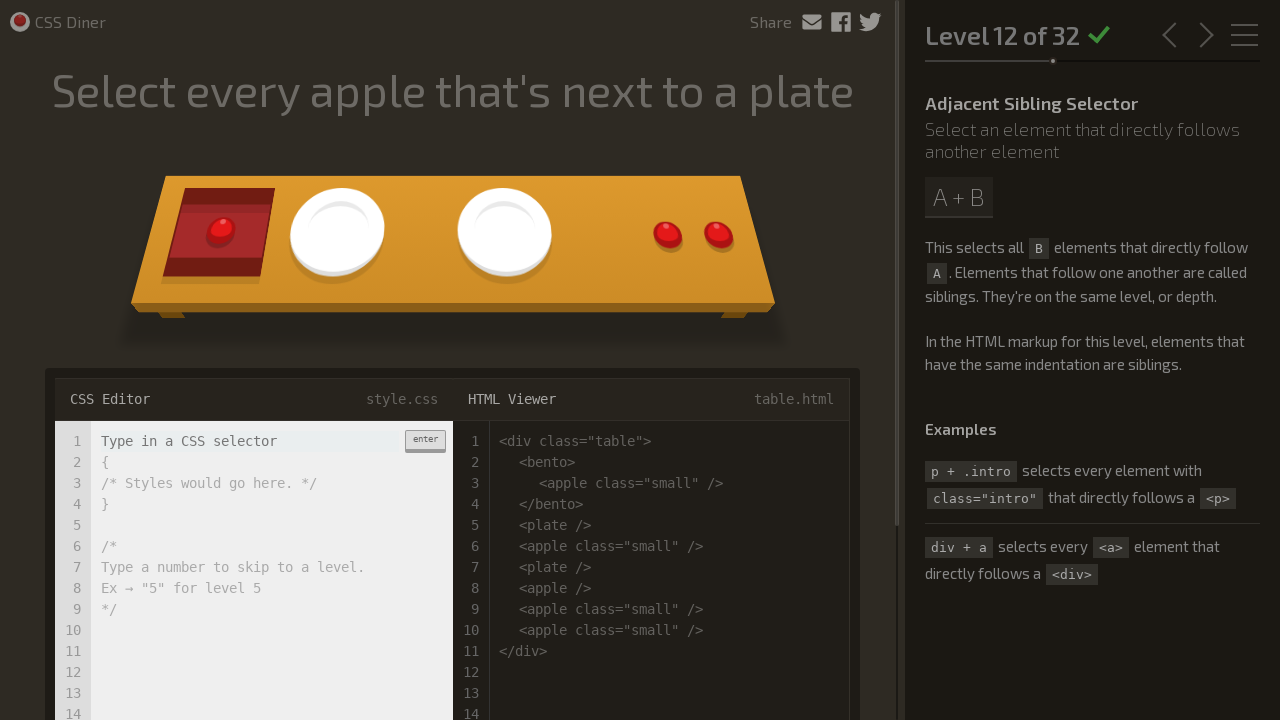

Level 12 completed: apples next to plates selected
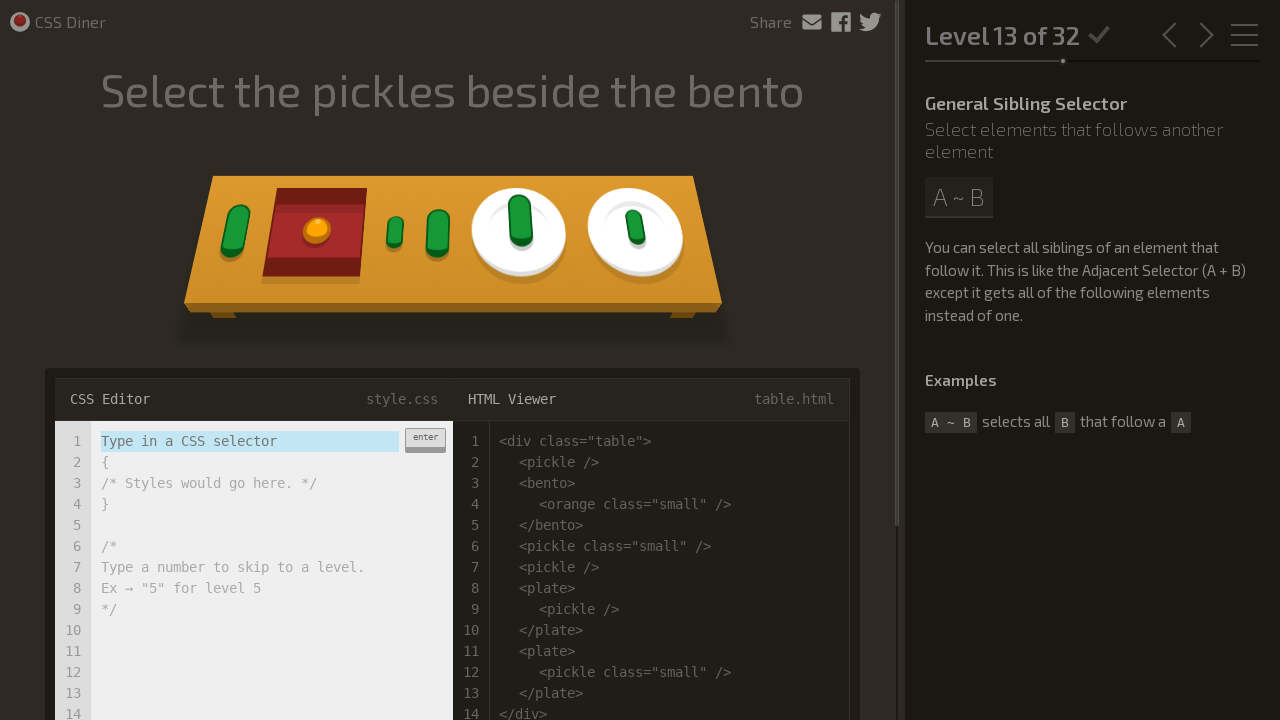

Entered complex selector with adjacent siblings for Level 13 on .input-strobe
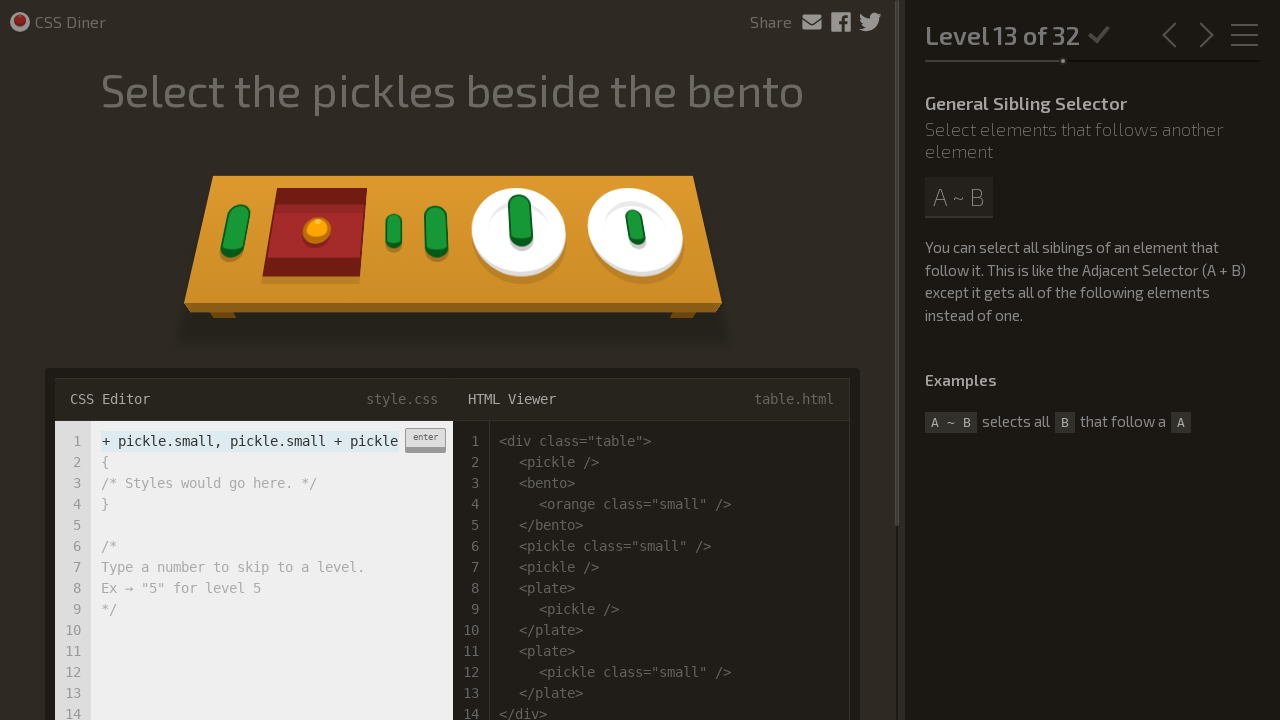

Submitted pickles beside bento selector at (425, 440) on .enter-button
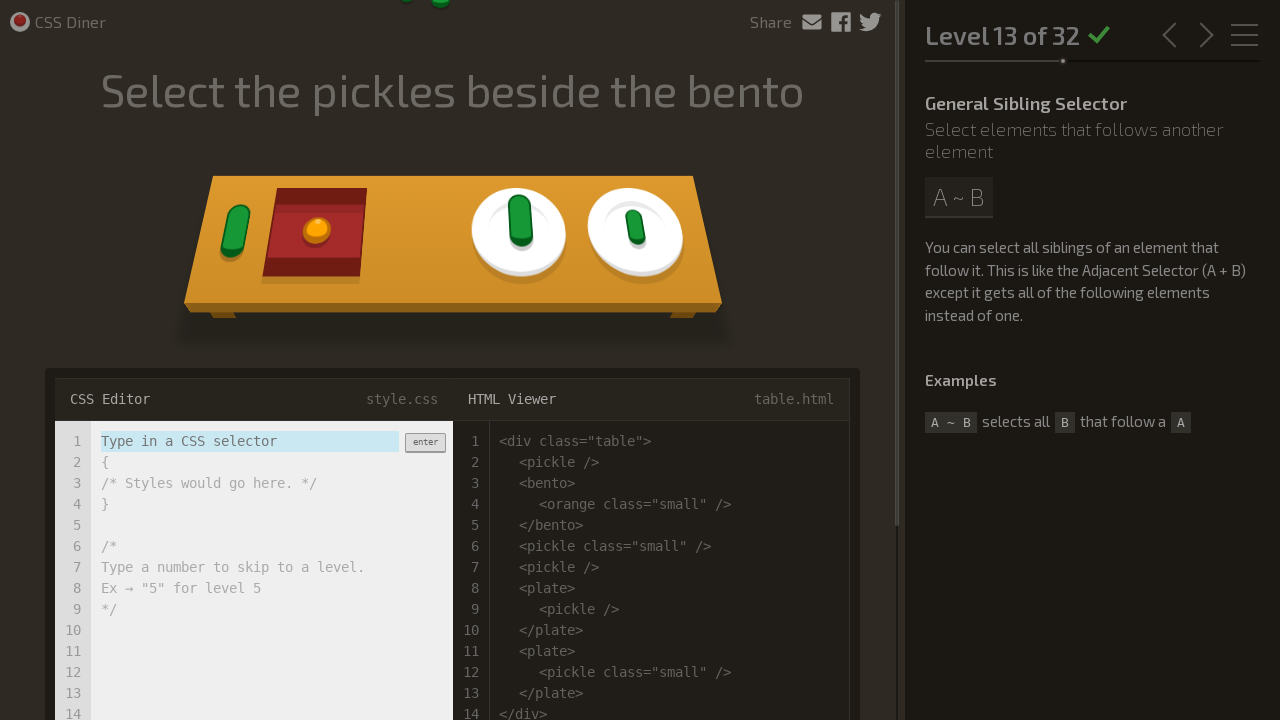

Level 13 completed: pickles beside bento selected
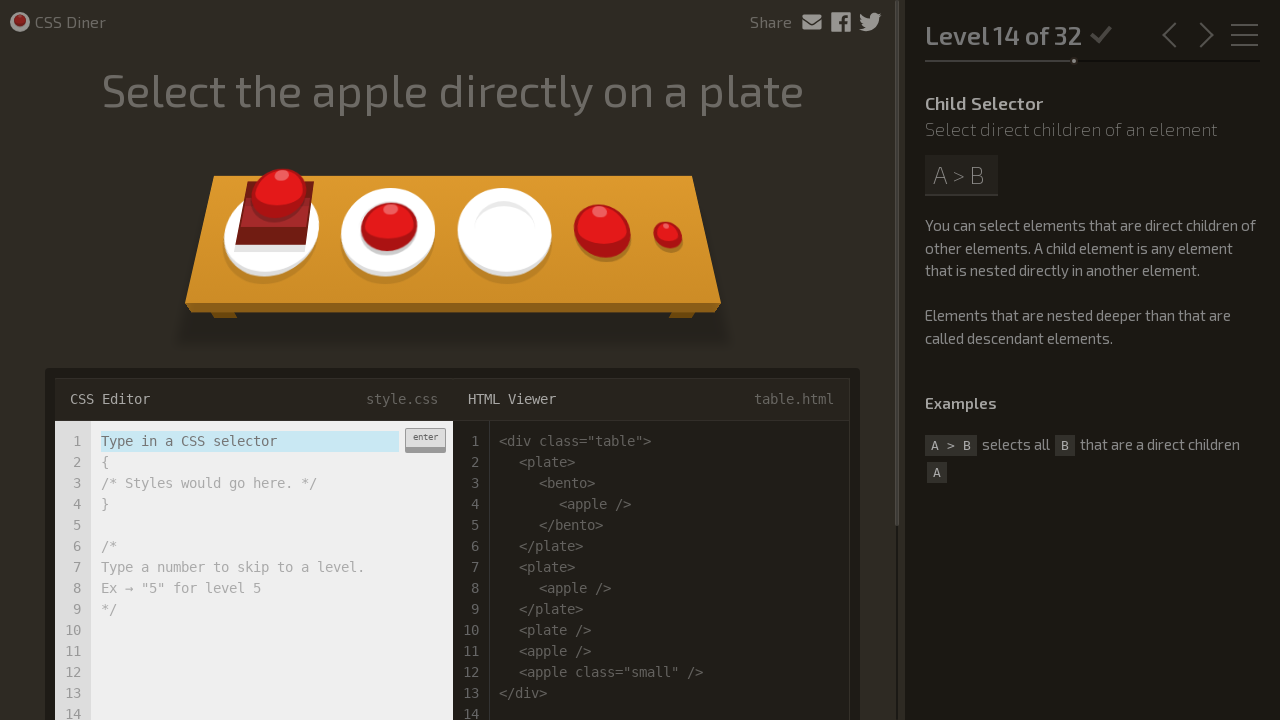

Entered 'plate > apple' child selector for Level 14 on .input-strobe
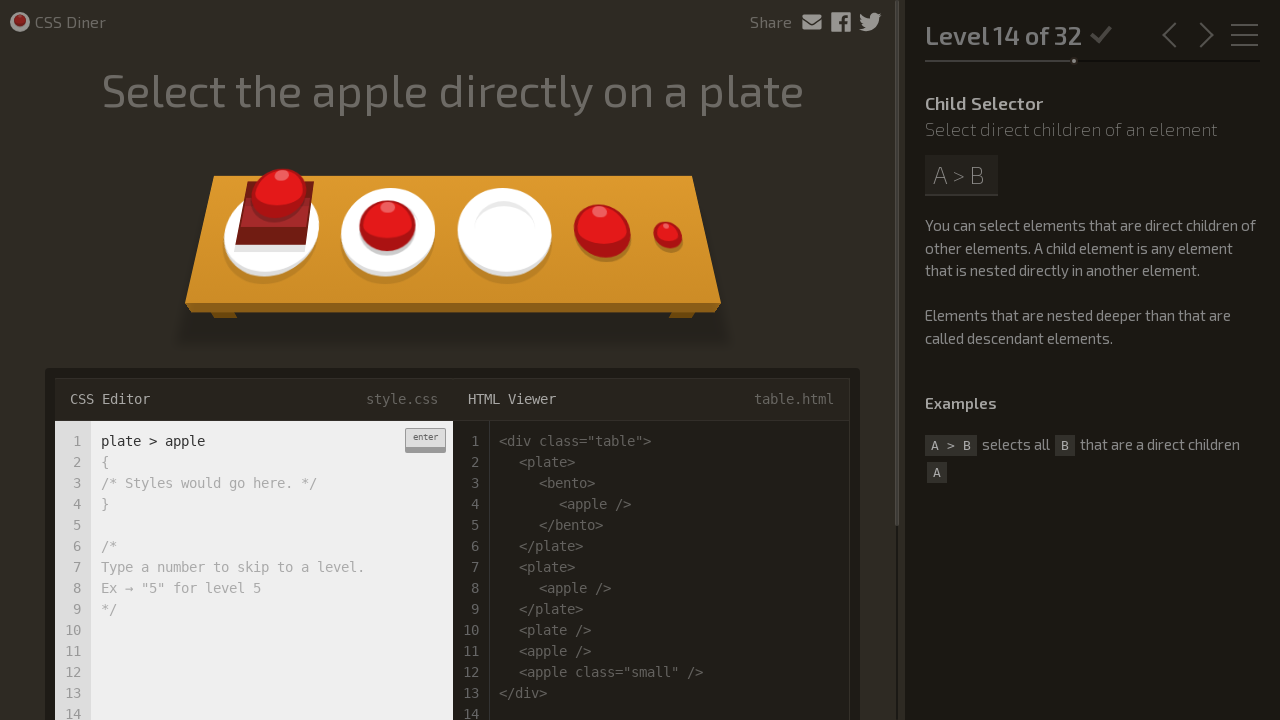

Submitted 'plate > apple' selector at (425, 440) on .enter-button
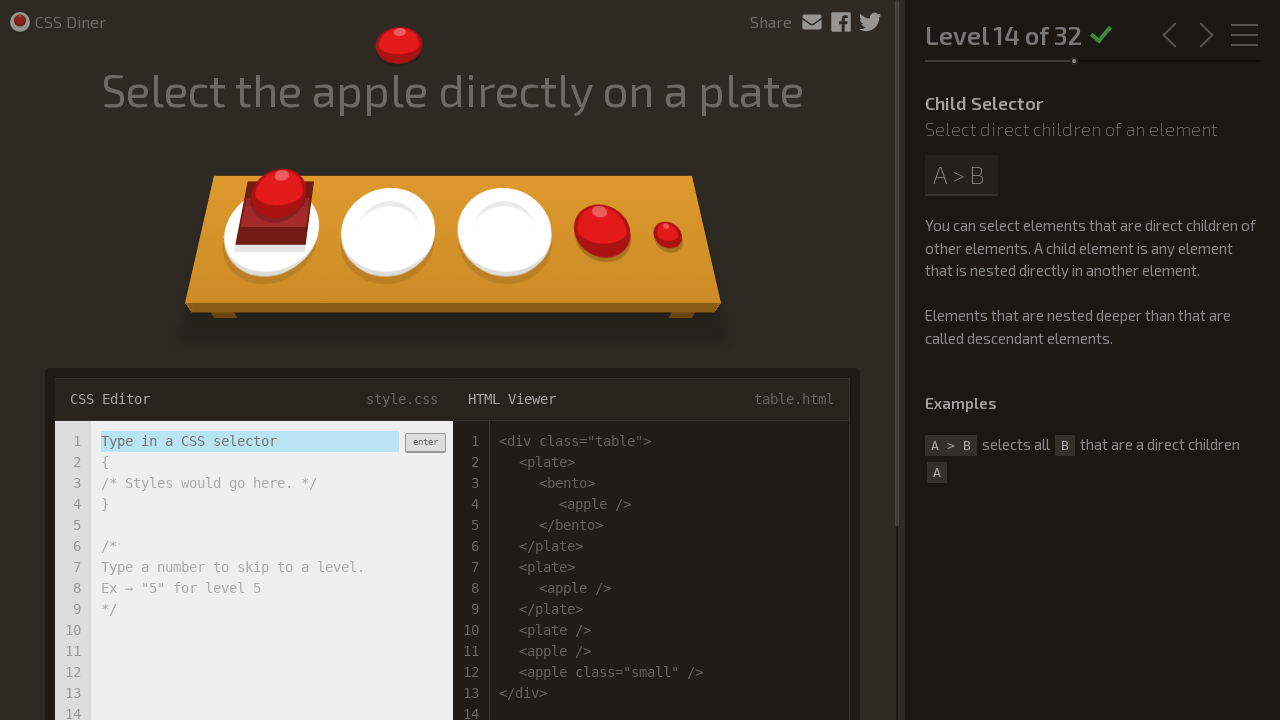

Level 14 completed: apple directly on plate selected
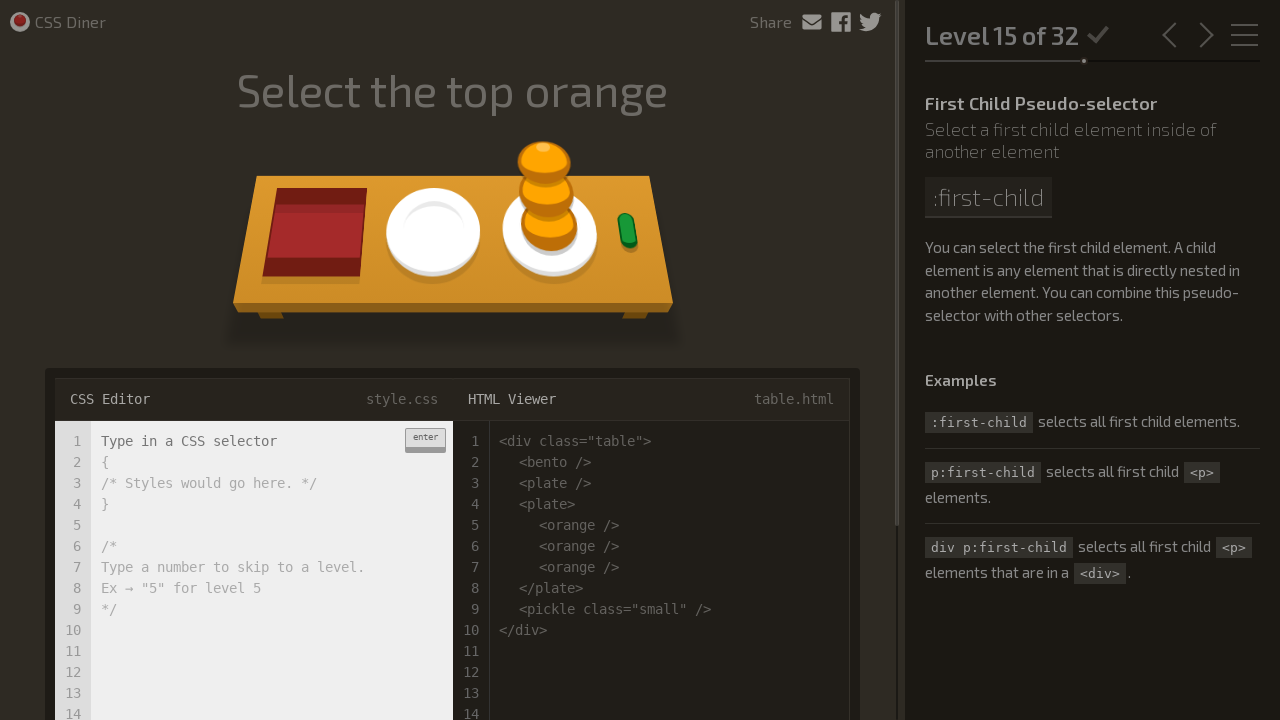

Entered 'orange:first-child' pseudo-selector for Level 15 on .input-strobe
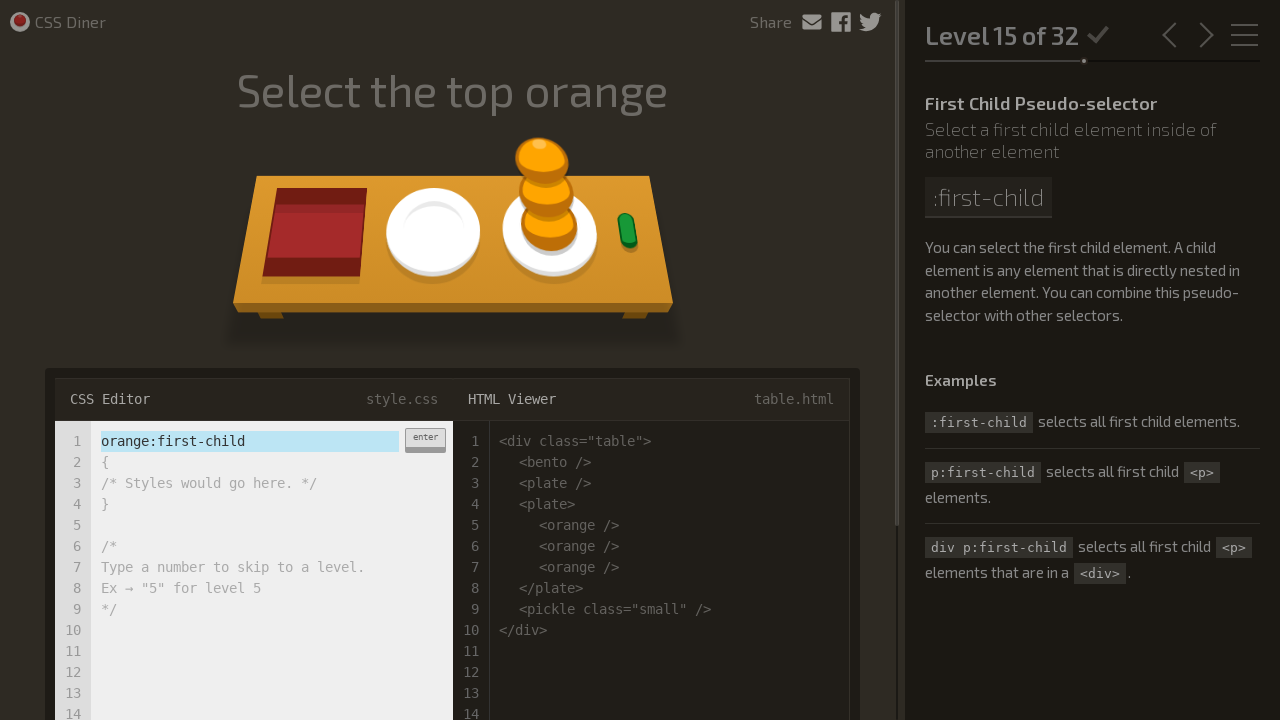

Submitted 'orange:first-child' selector at (425, 440) on .enter-button
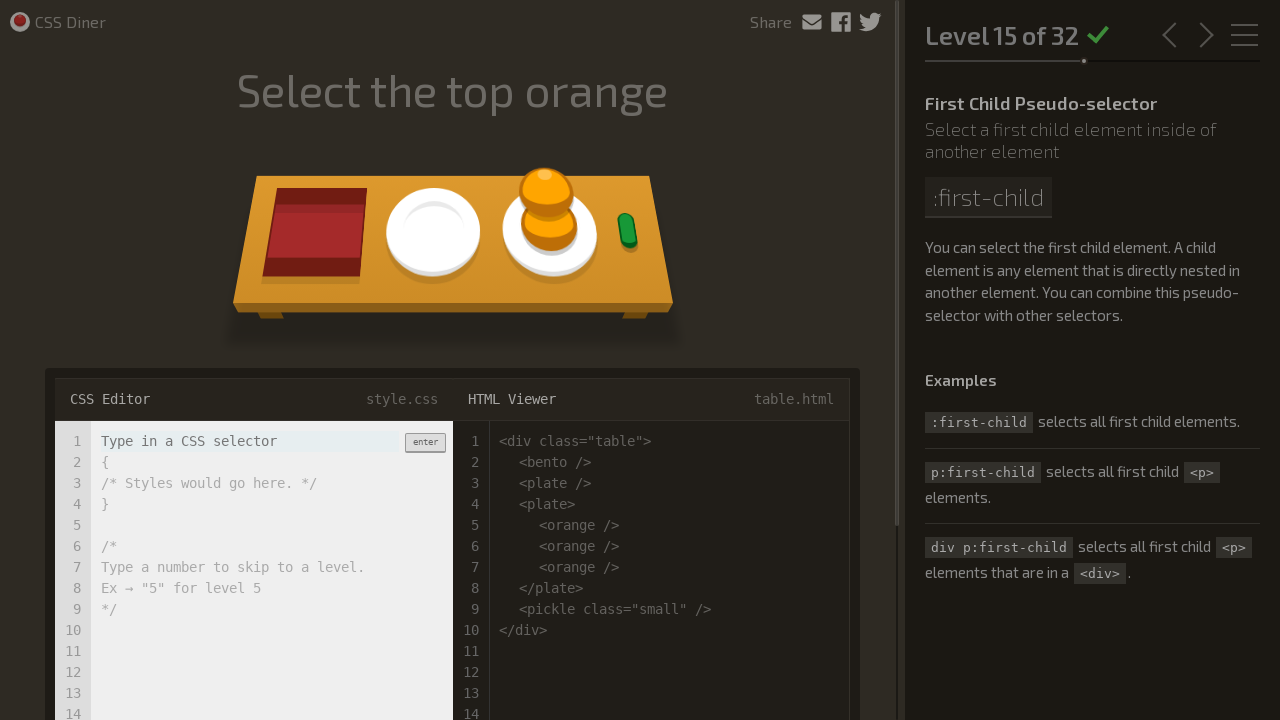

Level 15 completed: top orange selected
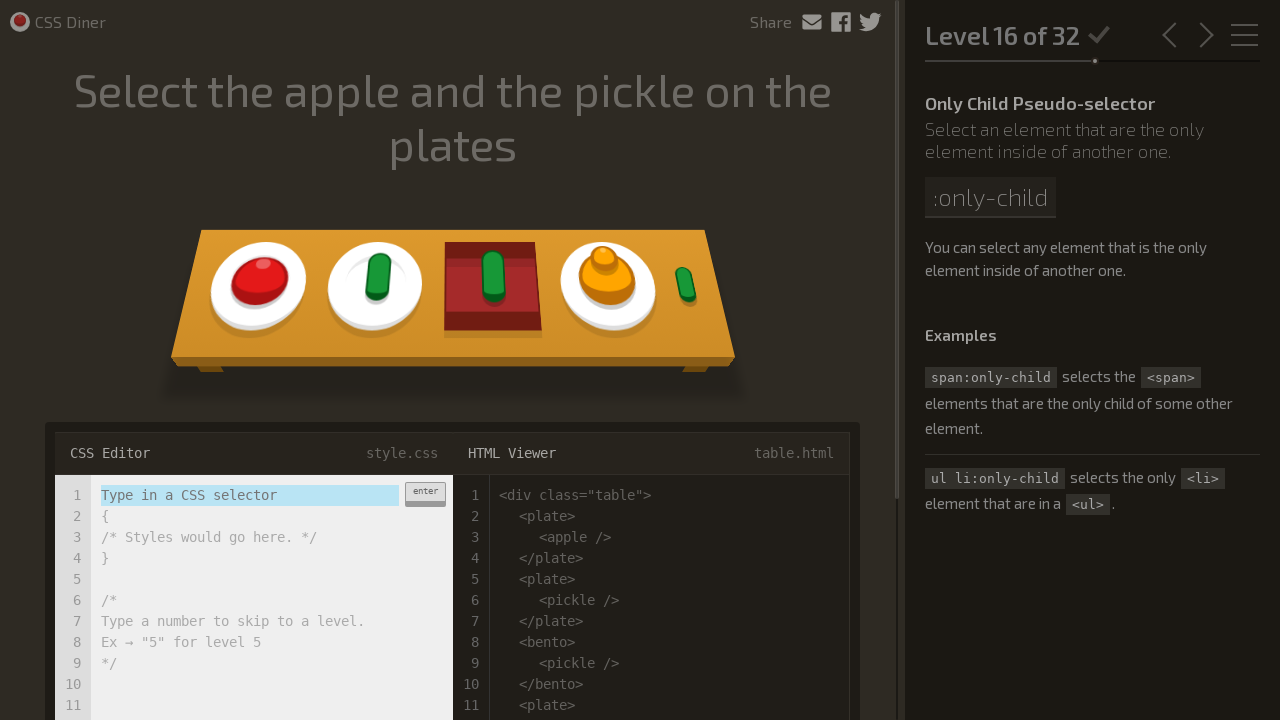

Entered ':only-child' pseudo-selector for Level 16 on .input-strobe
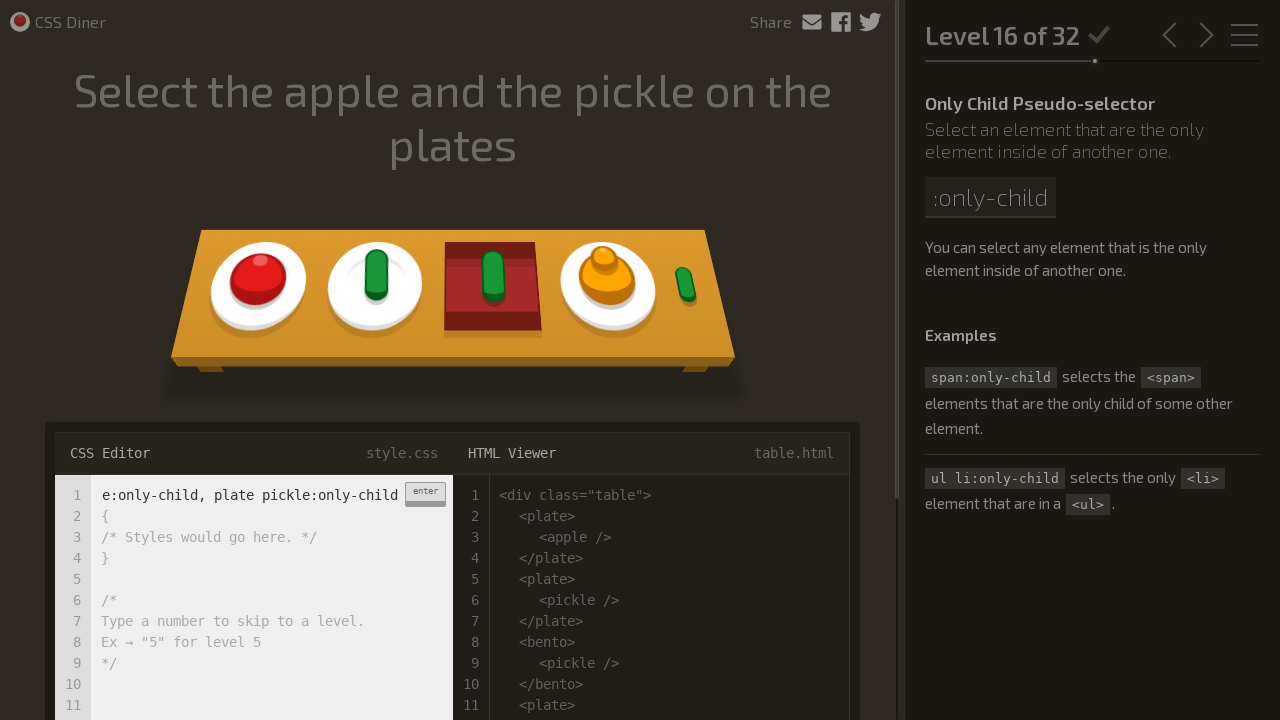

Submitted apple and pickle only-child selector at (425, 494) on .enter-button
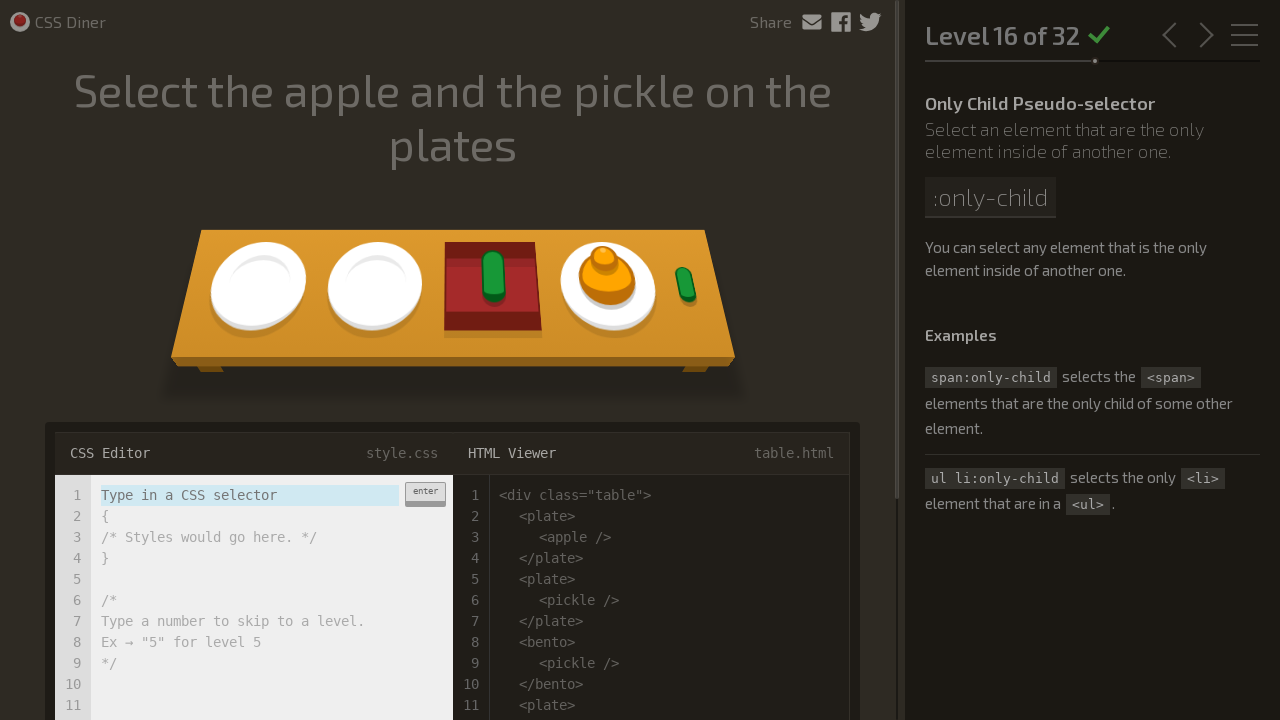

Level 16 completed: apple and pickle only-children on plates selected
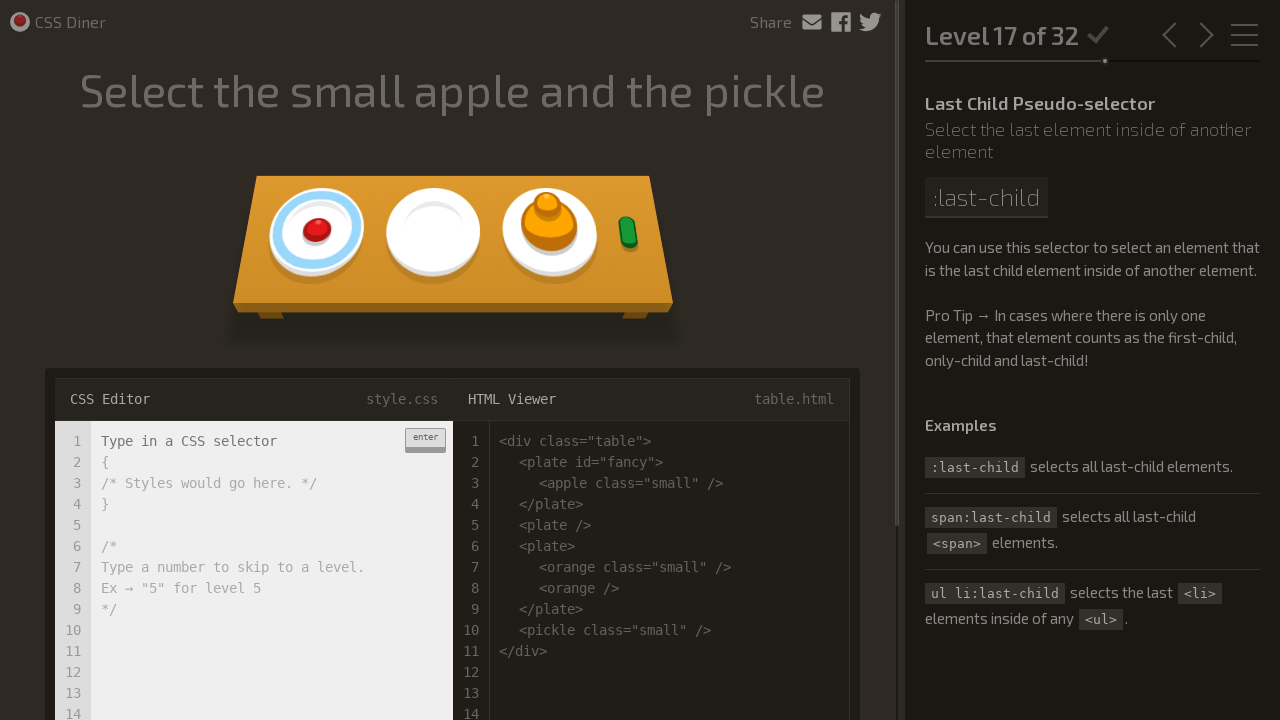

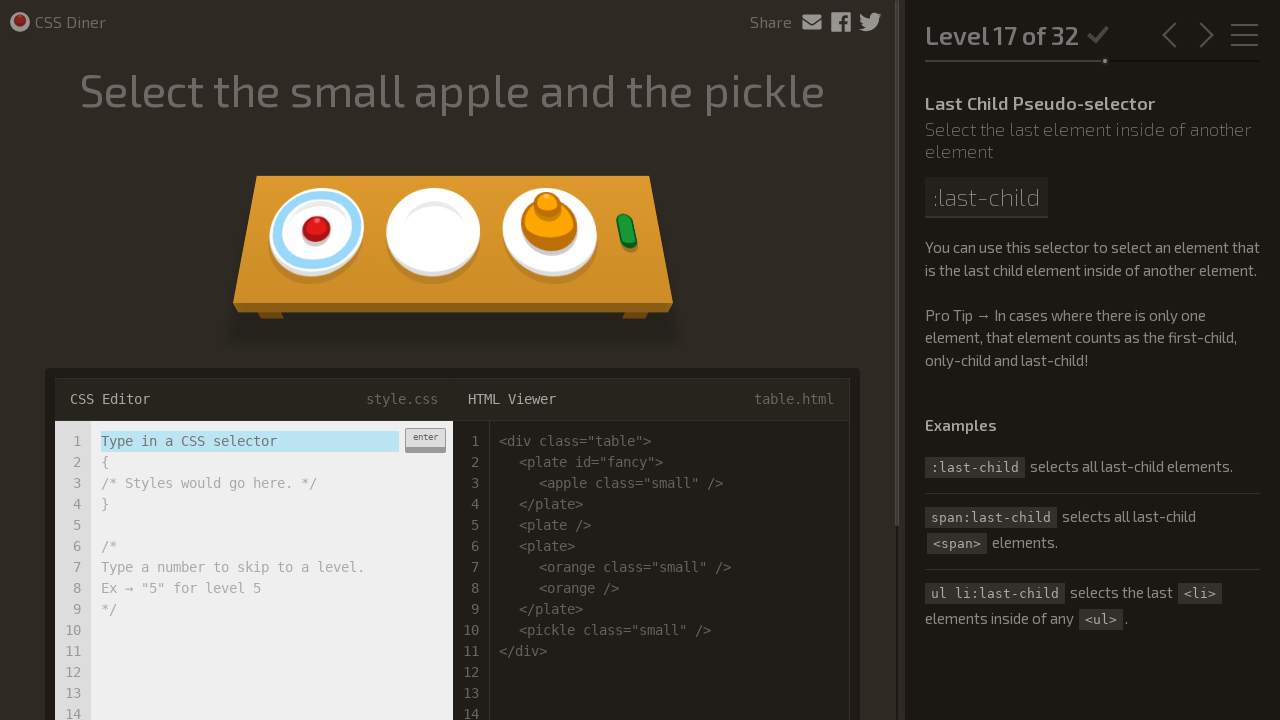